Plays the "1 to 50" game by clicking numbered buttons in sequence from 1 to 50, finding each number in a grid of 25 elements and clicking it in order.

Starting URL: https://zzzscore.com/1to50/

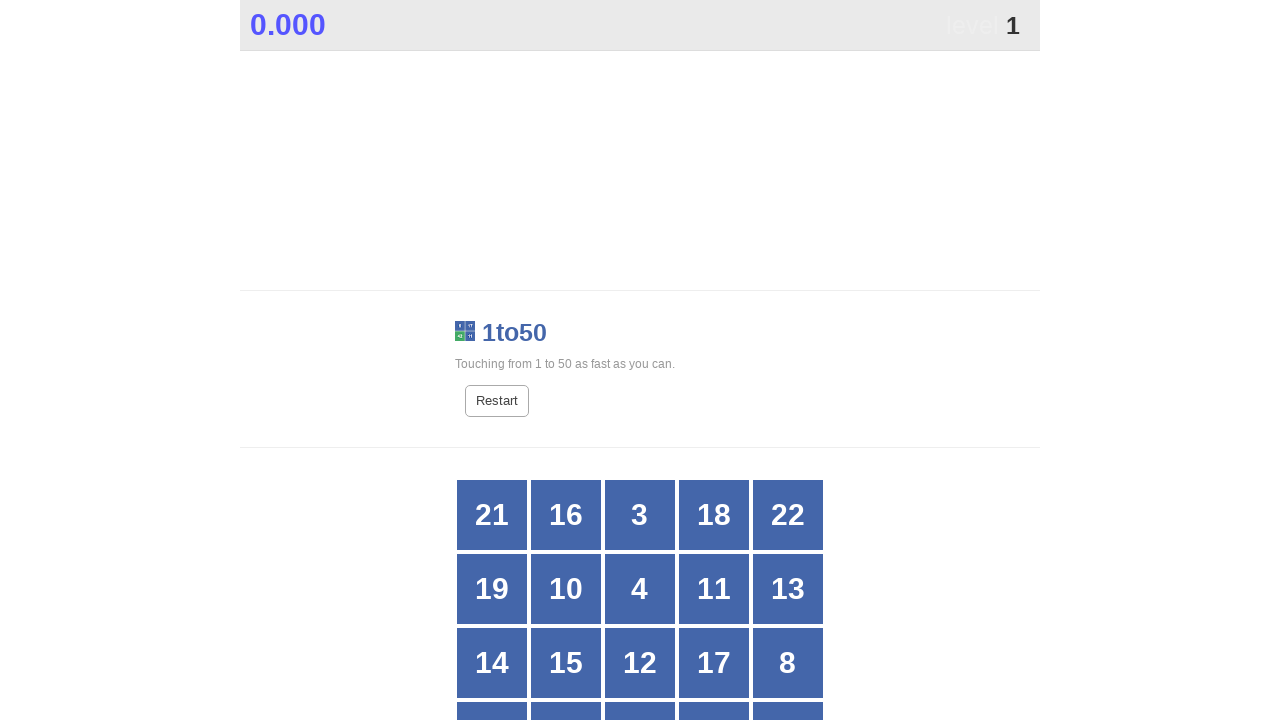

Clicked number 1 in the grid at (566, 685) on //*[@id="grid"]/div[17]
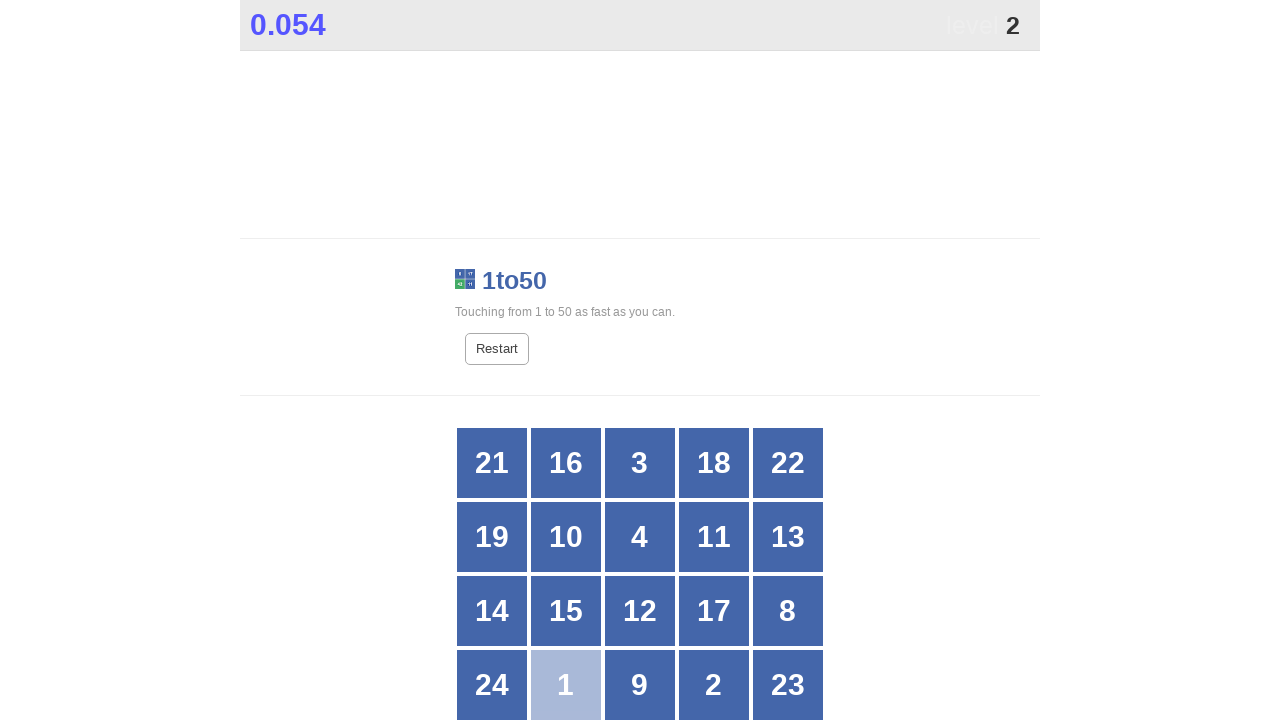

Clicked number 2 in the grid at (714, 685) on //*[@id="grid"]/div[19]
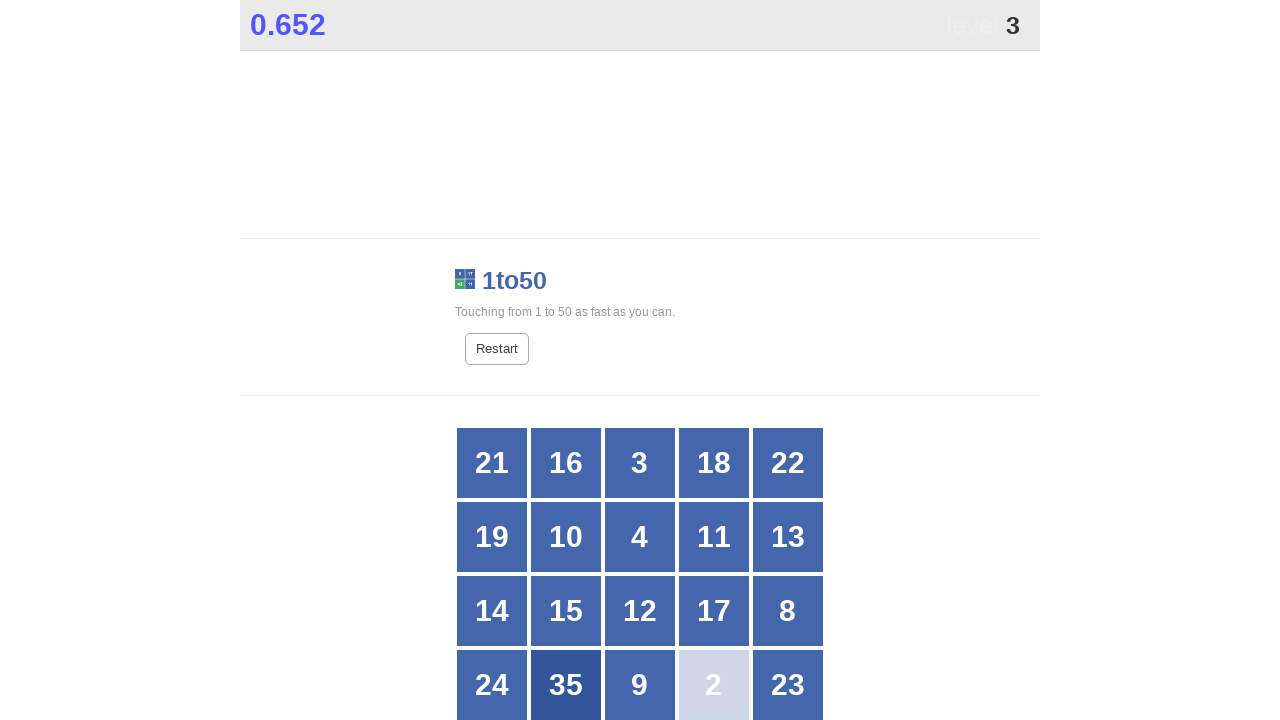

Clicked number 3 in the grid at (640, 463) on //*[@id="grid"]/div[3]
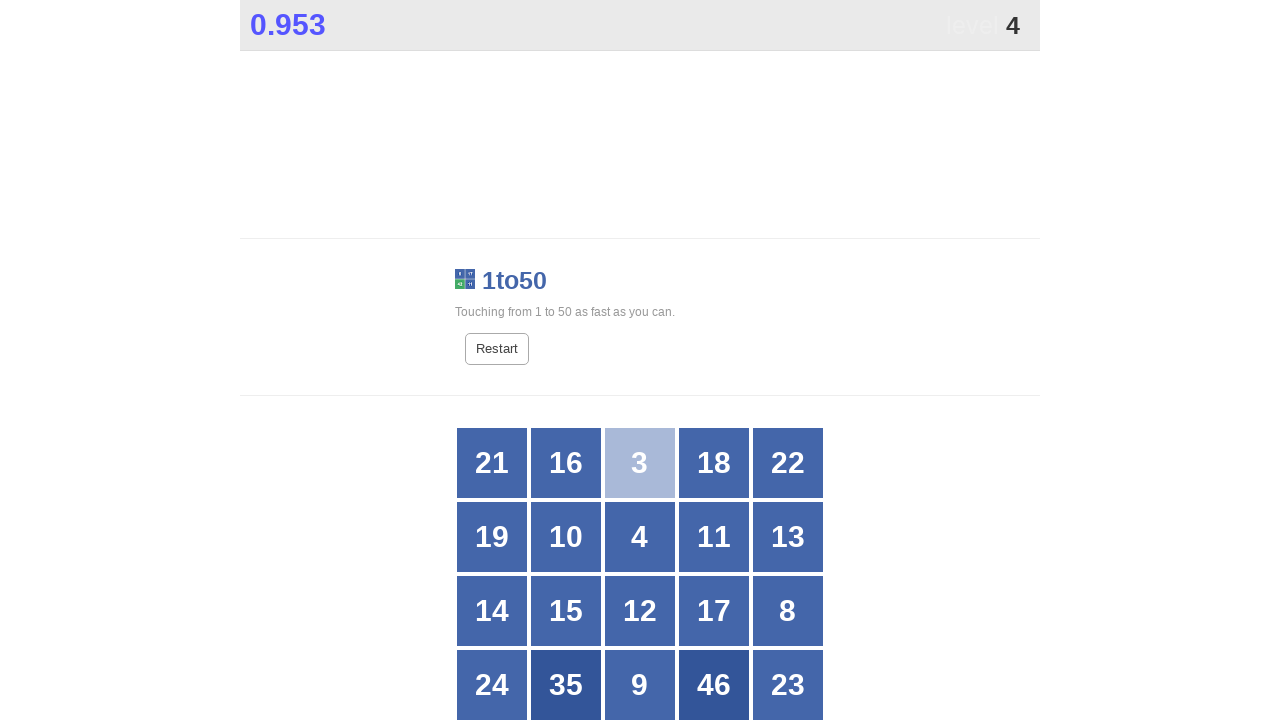

Clicked number 4 in the grid at (640, 537) on //*[@id="grid"]/div[8]
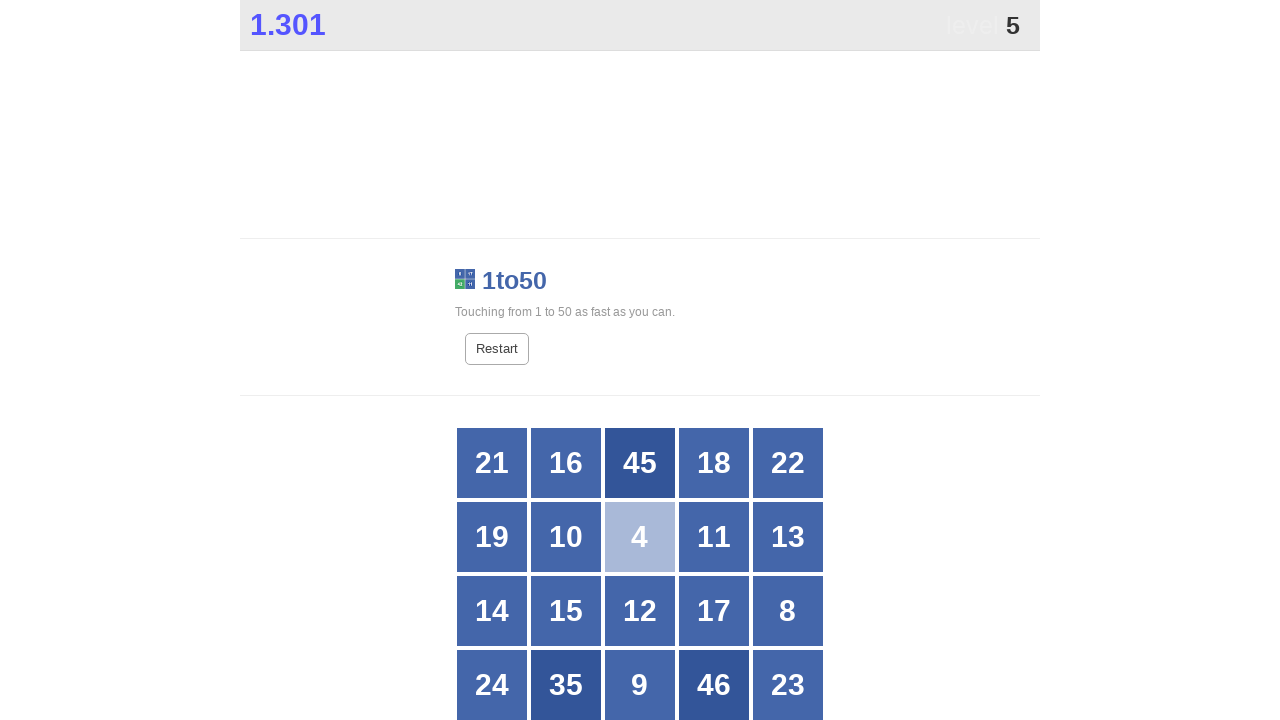

Clicked number 5 in the grid at (714, 361) on //*[@id="grid"]/div[24]
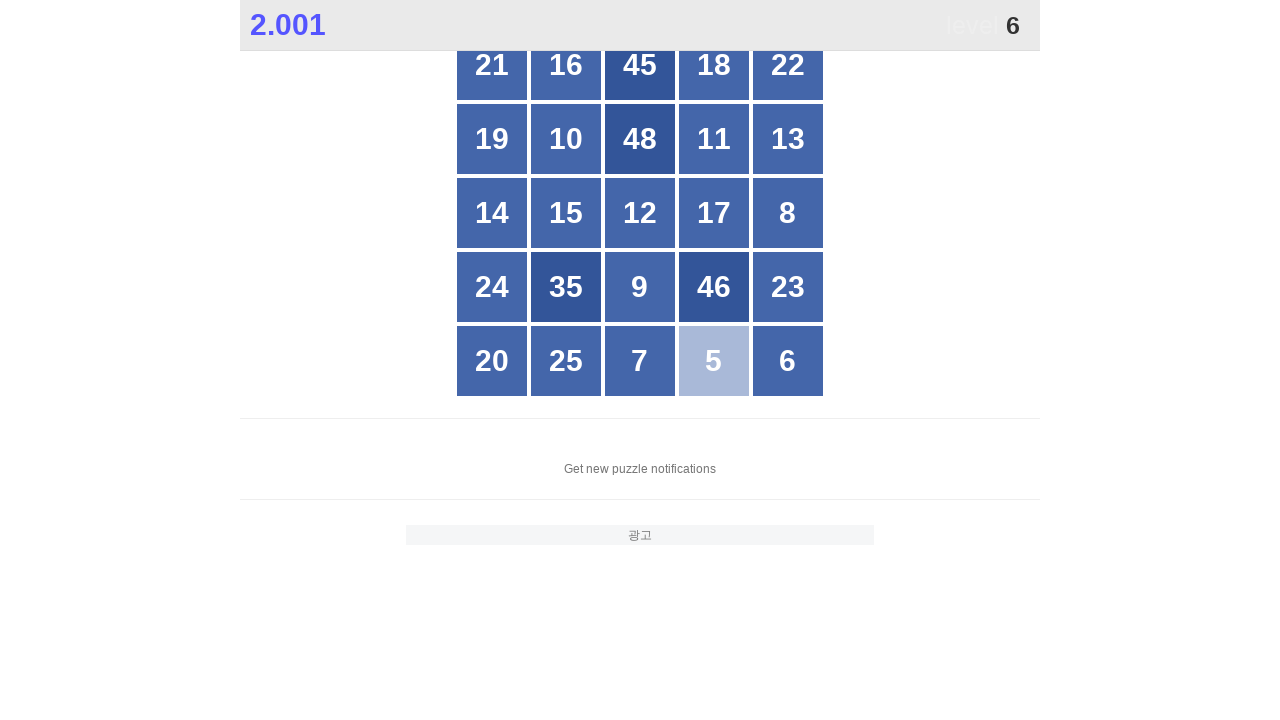

Clicked number 6 in the grid at (788, 361) on //*[@id="grid"]/div[25]
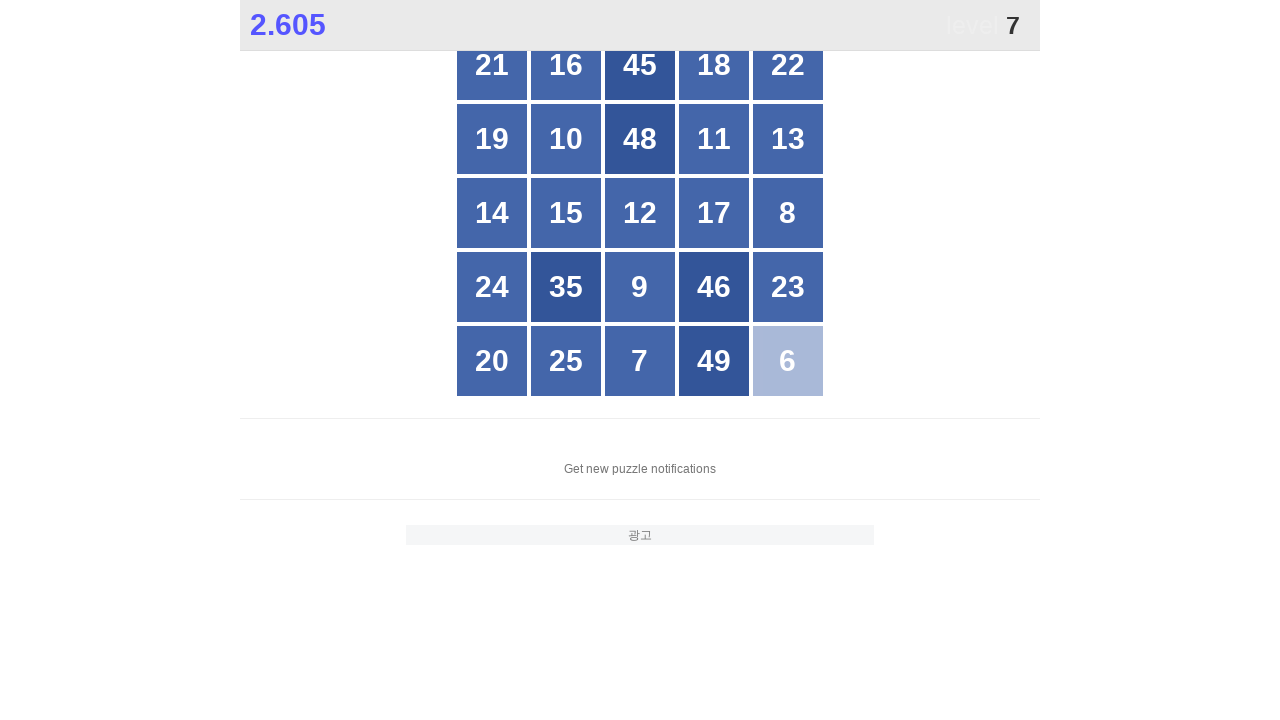

Clicked number 7 in the grid at (640, 361) on //*[@id="grid"]/div[23]
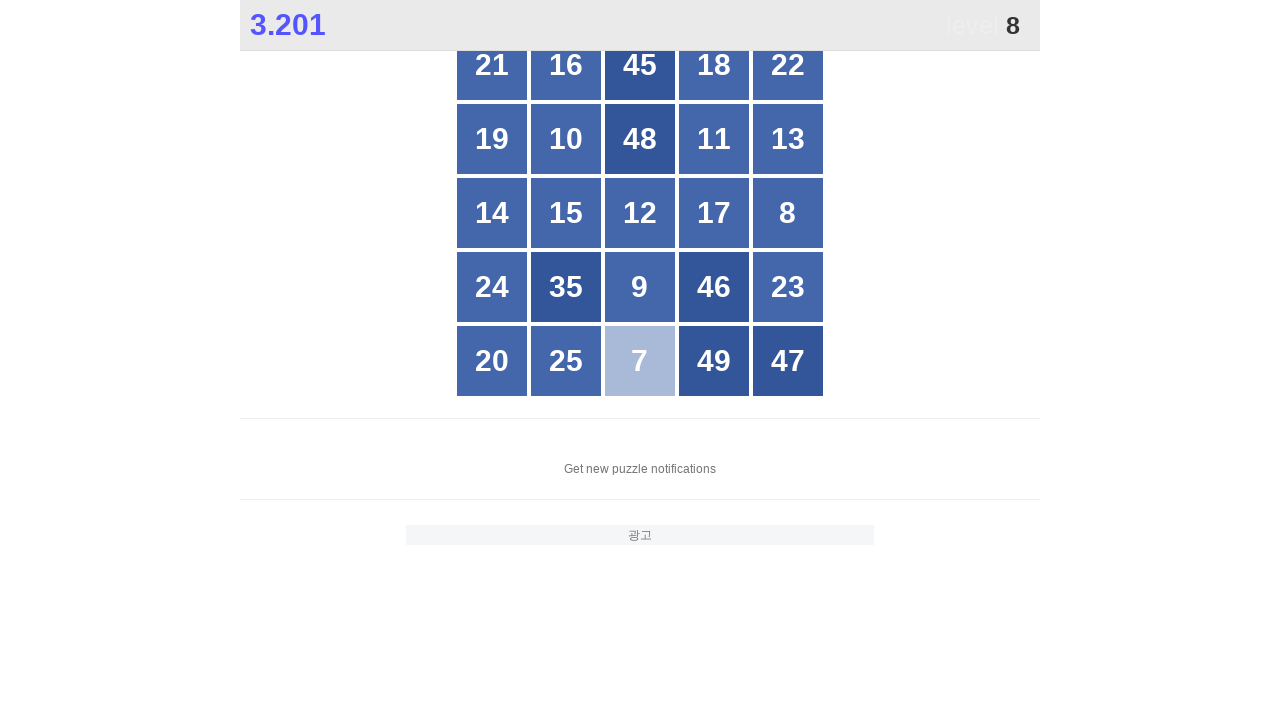

Clicked number 8 in the grid at (788, 213) on //*[@id="grid"]/div[15]
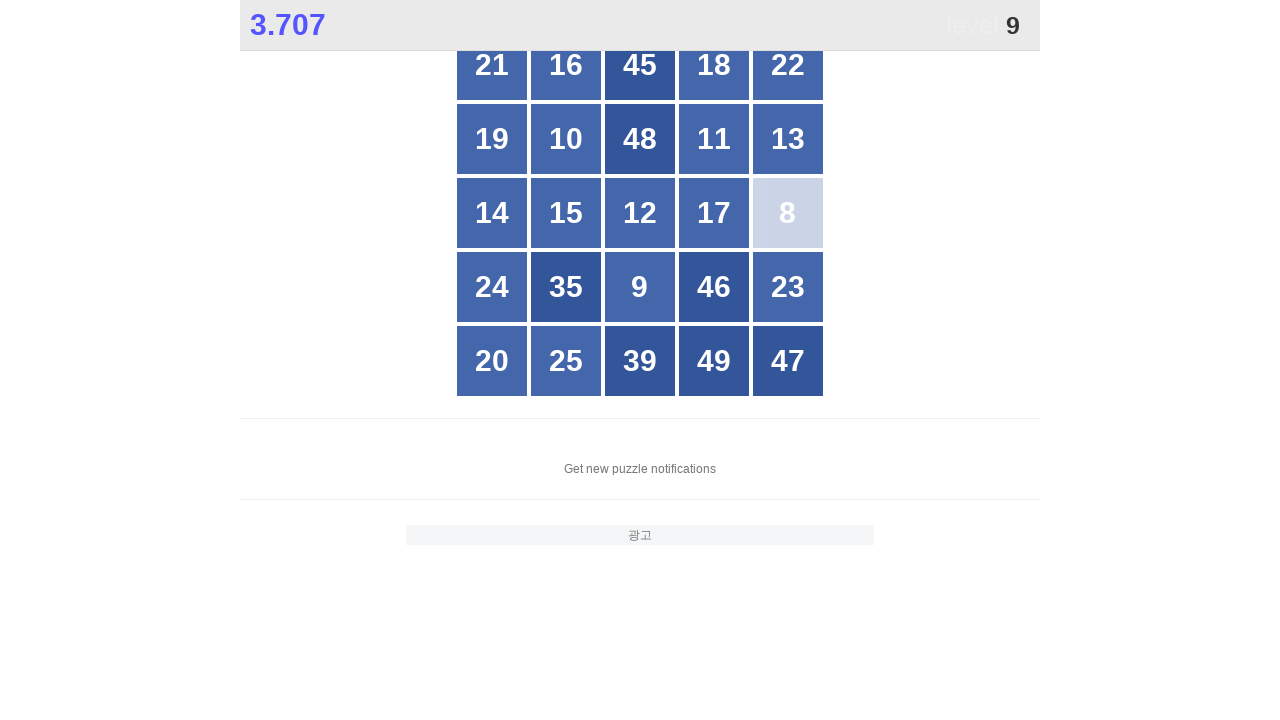

Clicked number 9 in the grid at (640, 287) on //*[@id="grid"]/div[18]
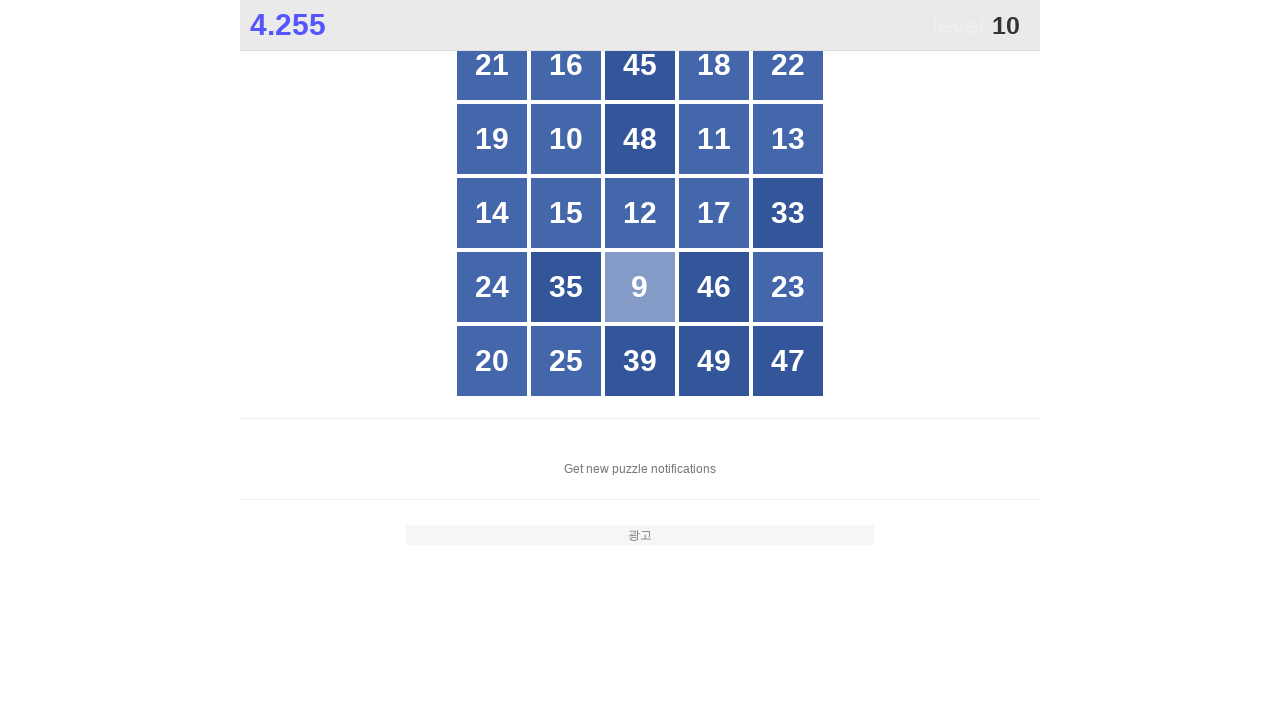

Clicked number 10 in the grid at (566, 139) on //*[@id="grid"]/div[7]
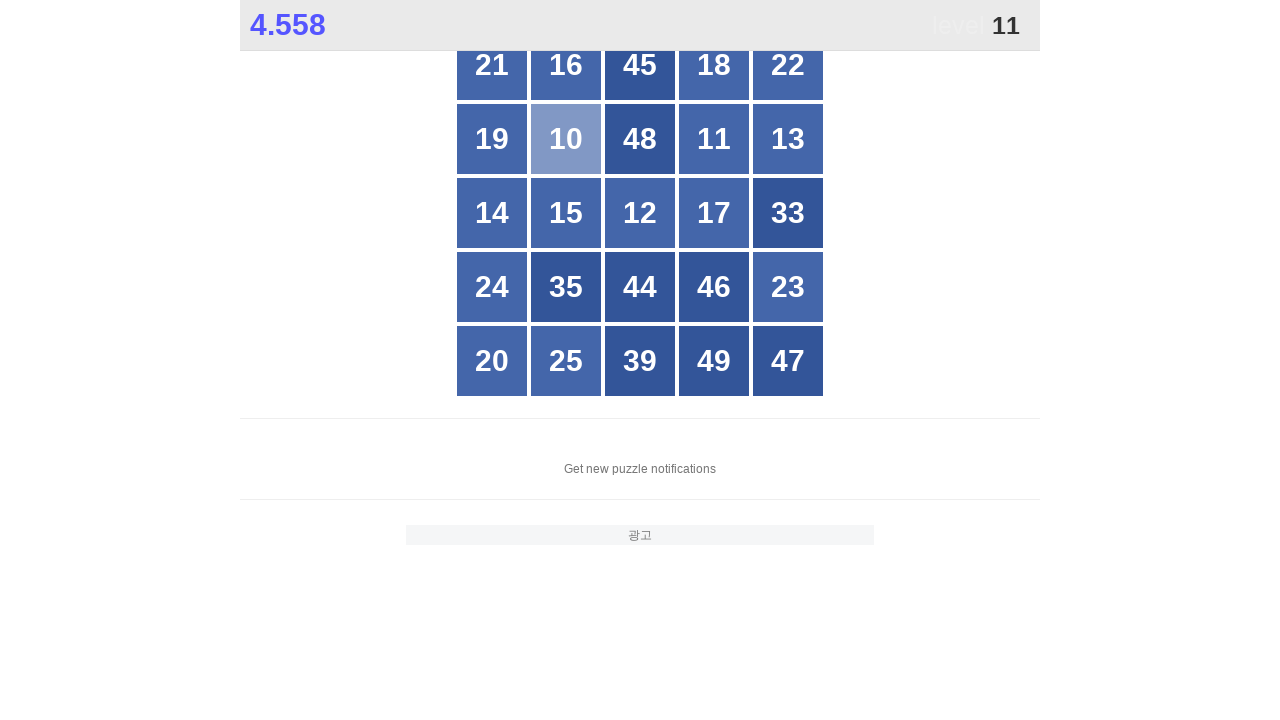

Clicked number 11 in the grid at (714, 139) on //*[@id="grid"]/div[9]
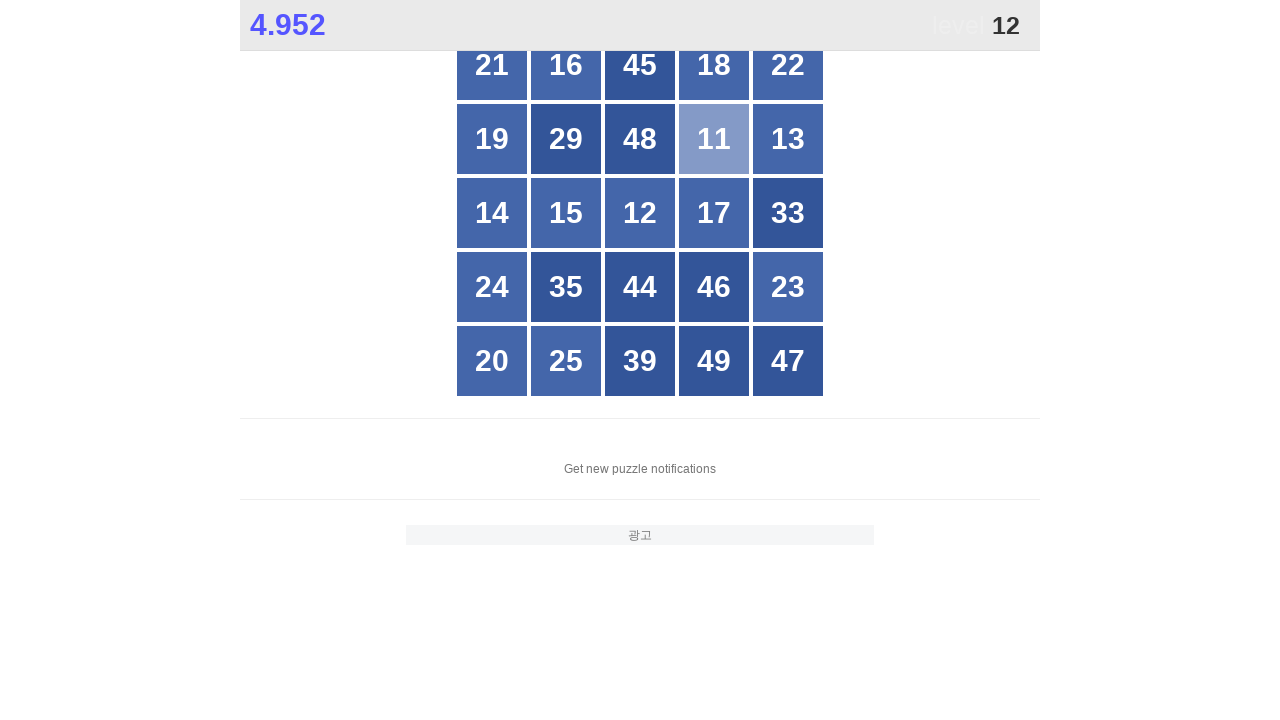

Clicked number 12 in the grid at (640, 213) on //*[@id="grid"]/div[13]
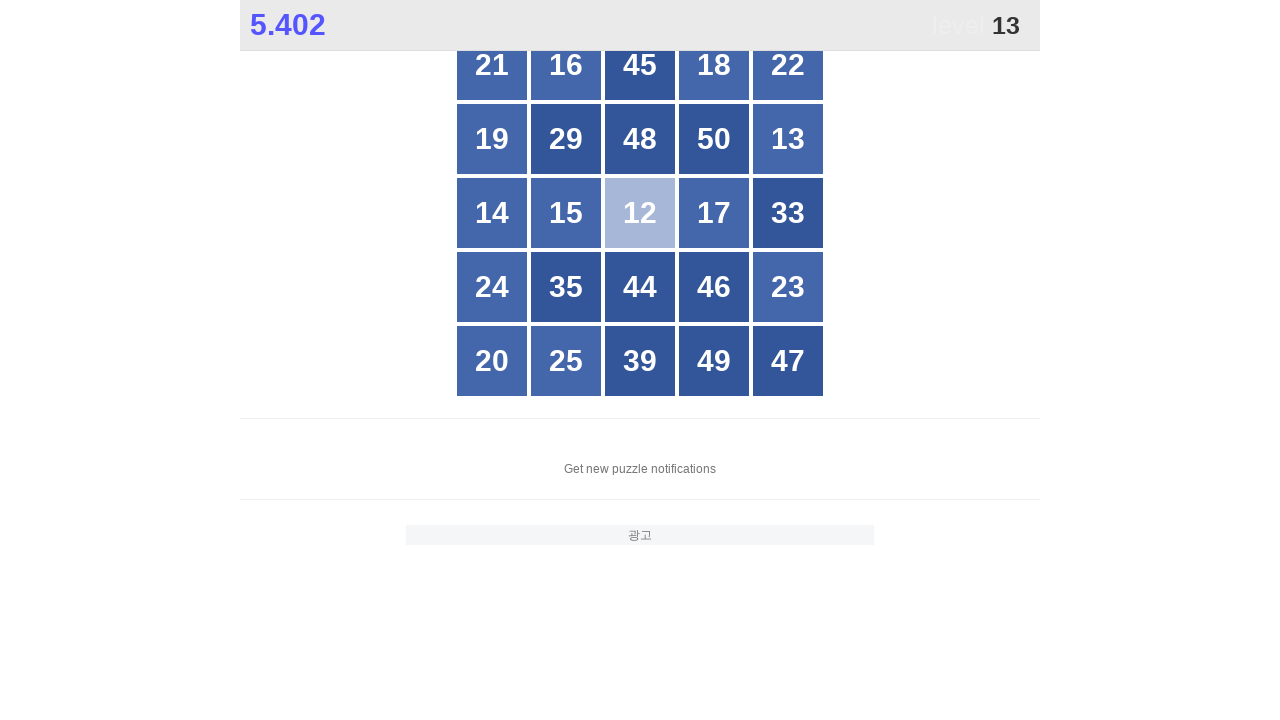

Clicked number 13 in the grid at (788, 139) on //*[@id="grid"]/div[10]
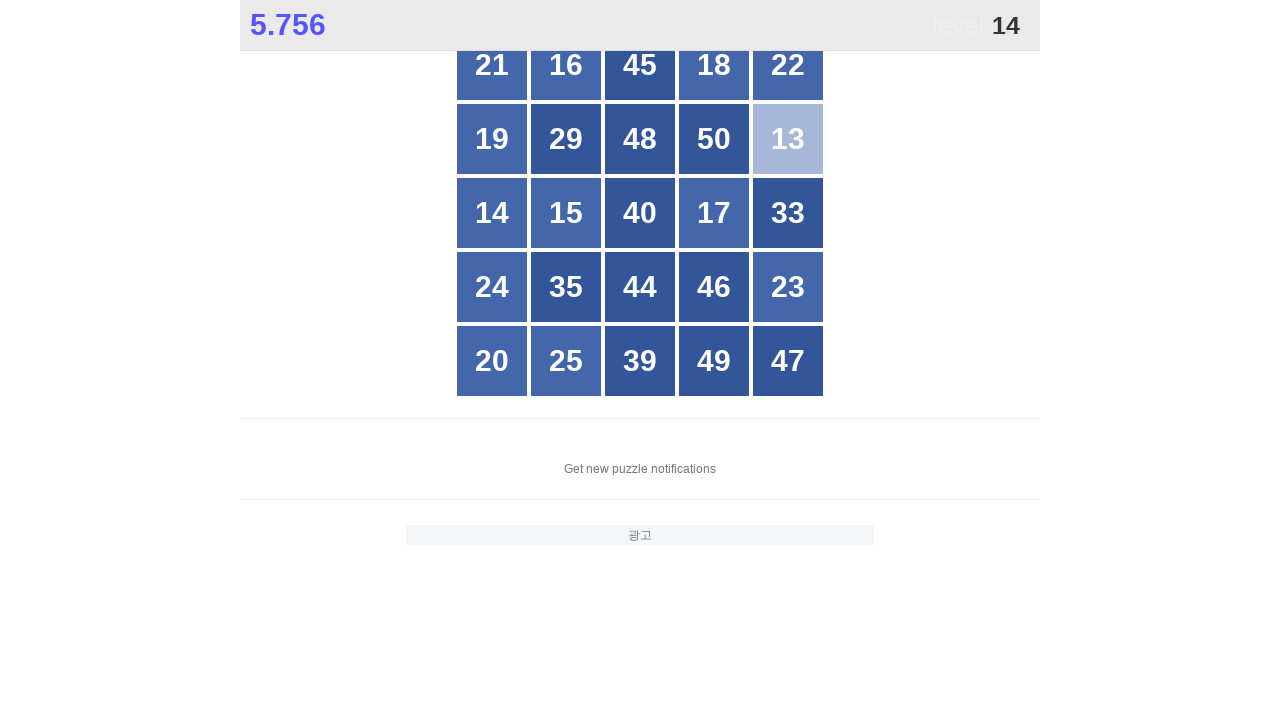

Clicked number 14 in the grid at (492, 213) on //*[@id="grid"]/div[11]
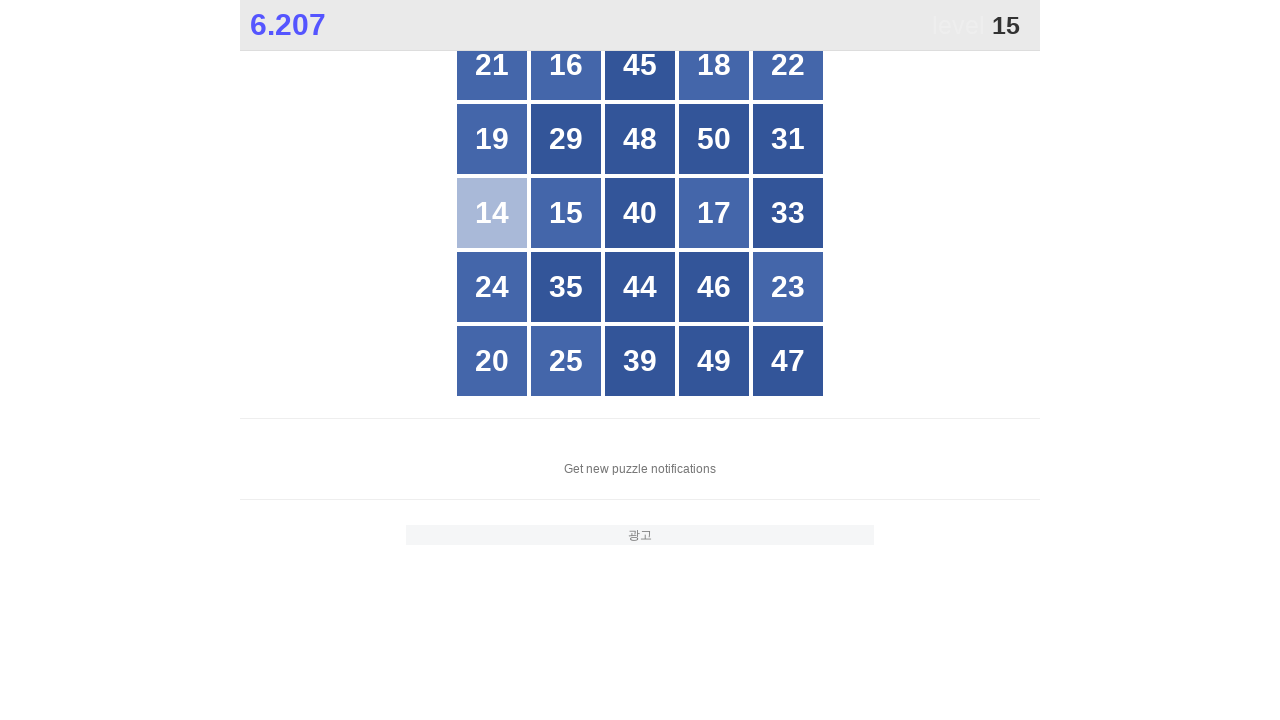

Clicked number 15 in the grid at (566, 213) on //*[@id="grid"]/div[12]
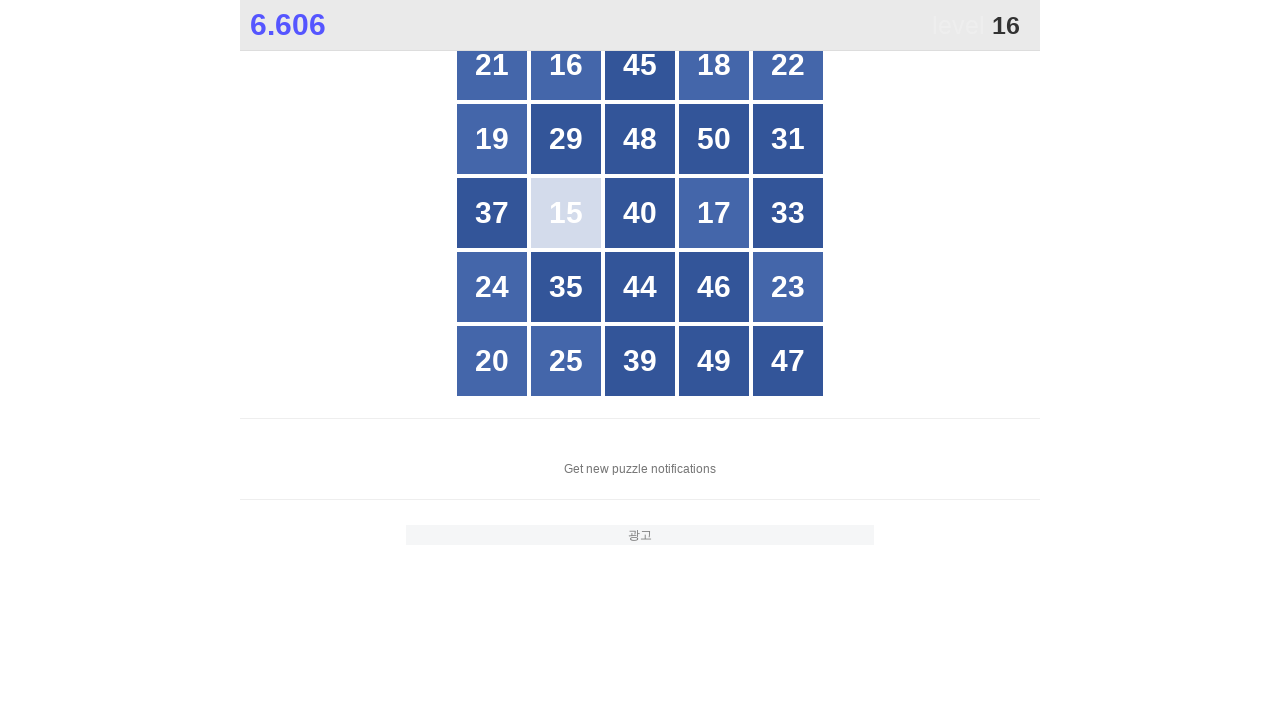

Clicked number 16 in the grid at (566, 65) on //*[@id="grid"]/div[2]
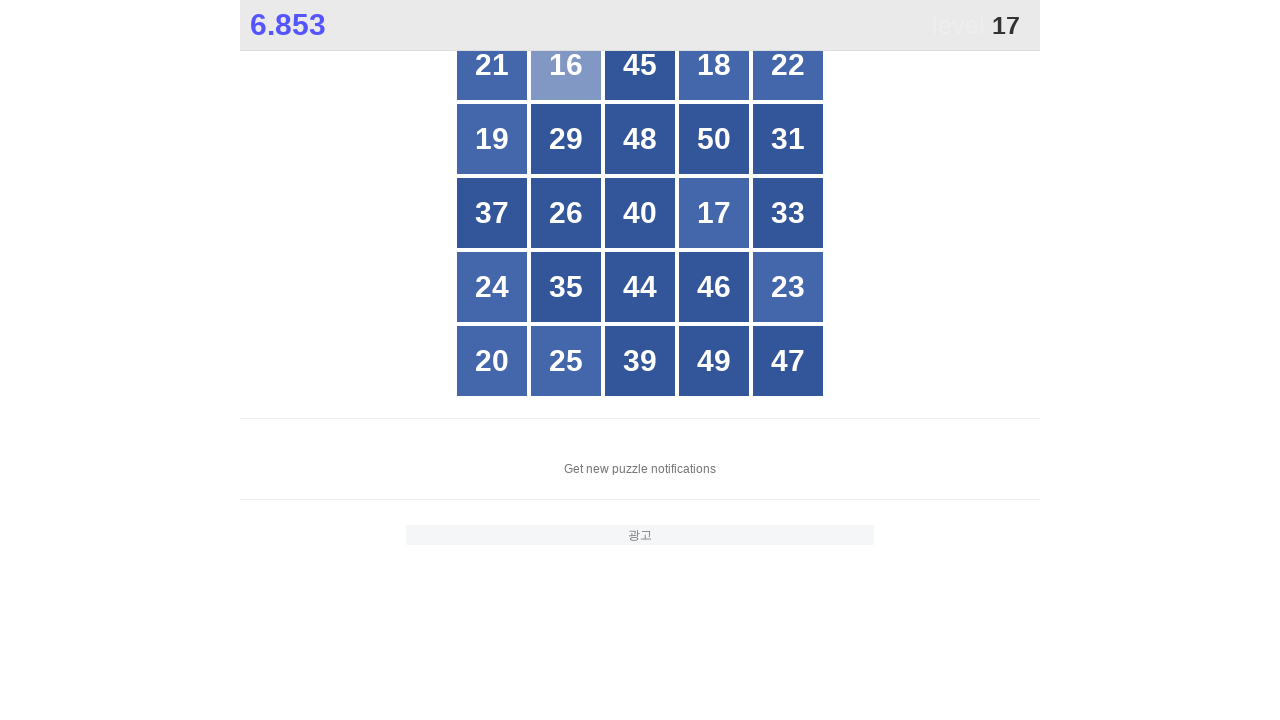

Clicked number 17 in the grid at (714, 213) on //*[@id="grid"]/div[14]
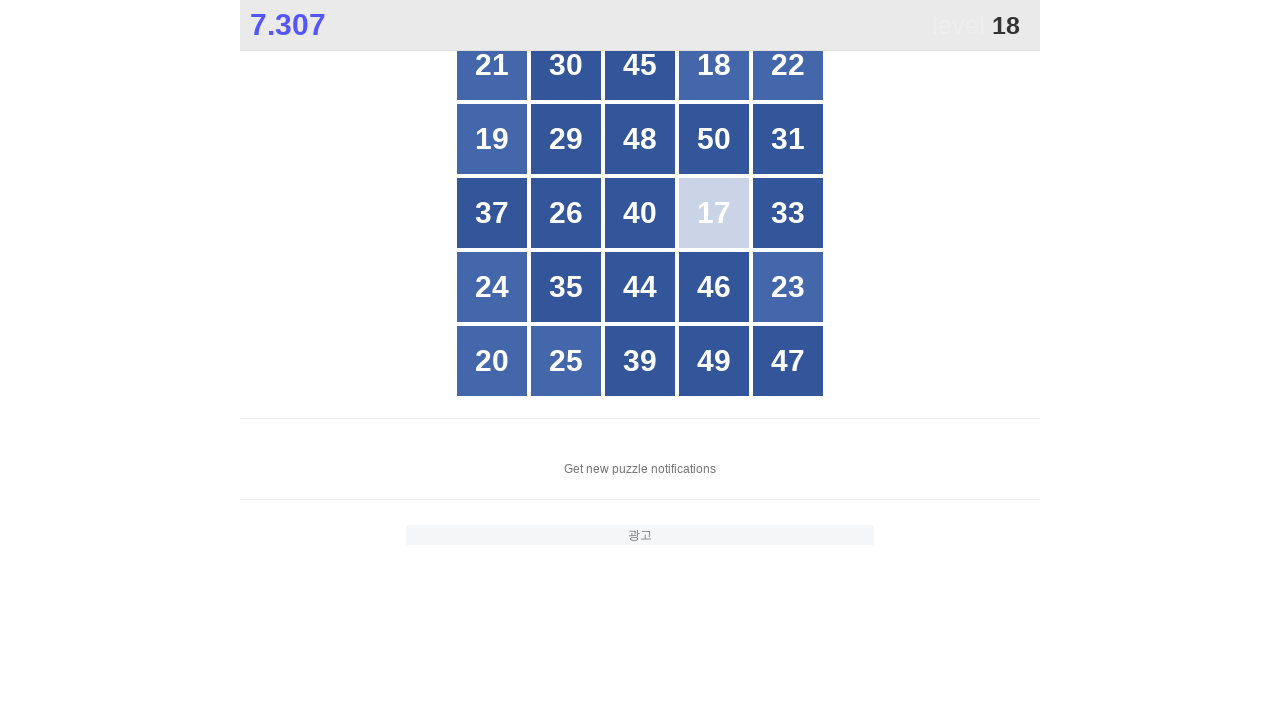

Clicked number 18 in the grid at (714, 65) on //*[@id="grid"]/div[4]
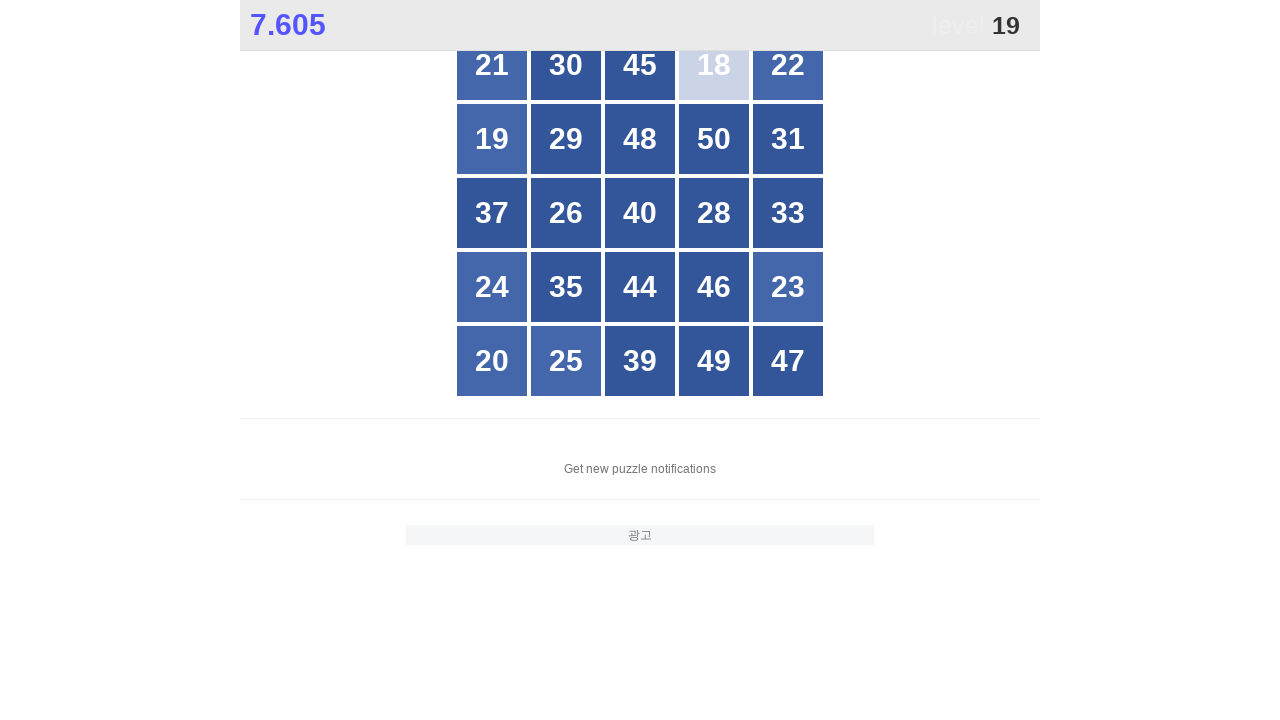

Clicked number 19 in the grid at (492, 139) on //*[@id="grid"]/div[6]
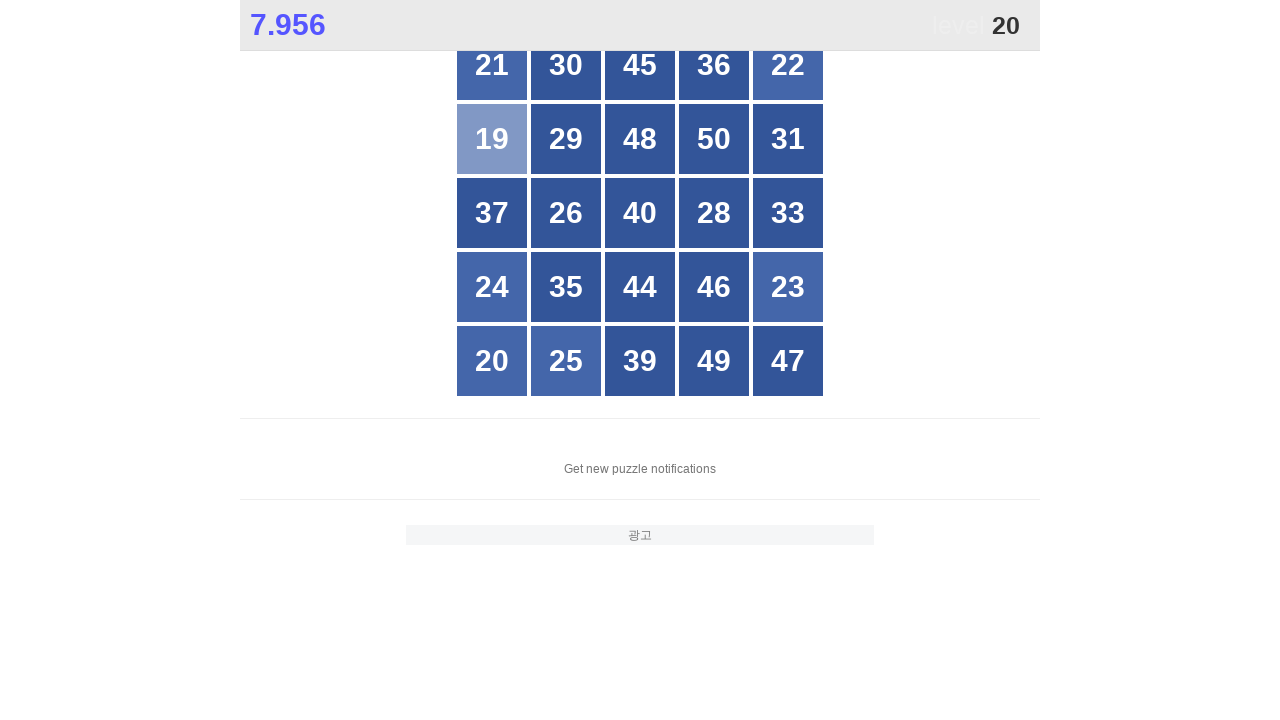

Clicked number 20 in the grid at (492, 361) on //*[@id="grid"]/div[21]
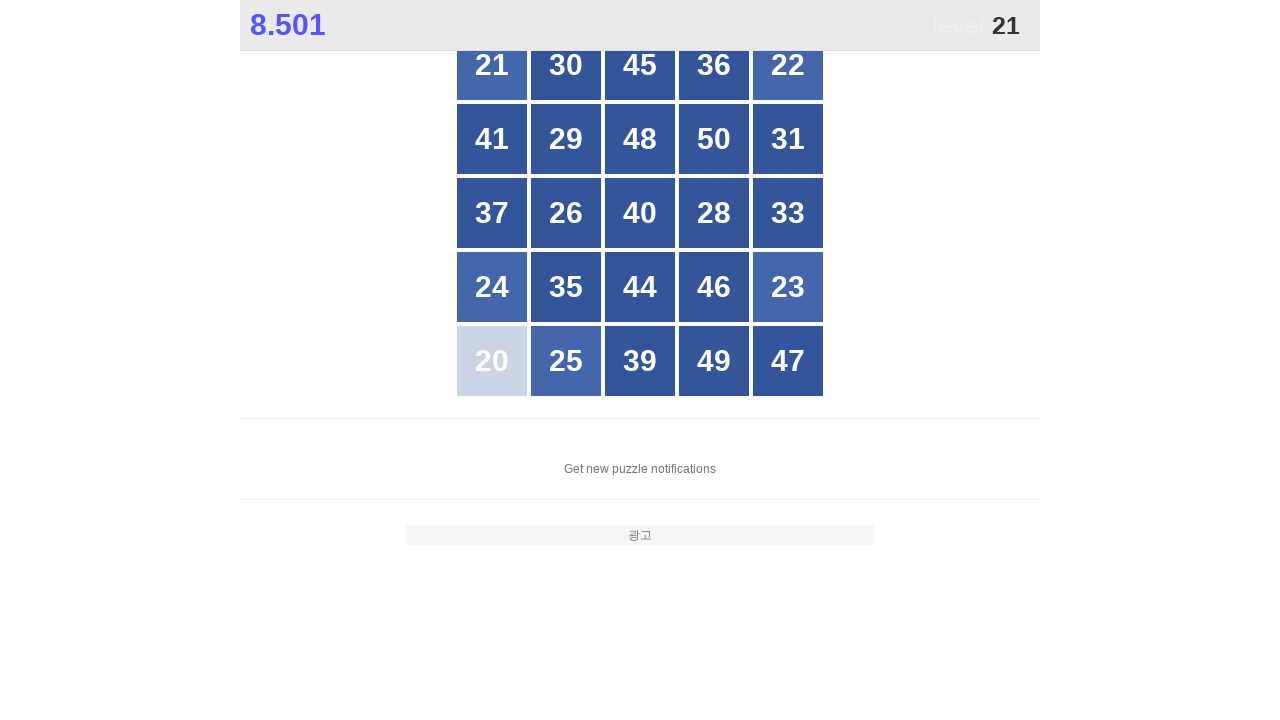

Clicked number 21 in the grid at (492, 65) on //*[@id="grid"]/div[1]
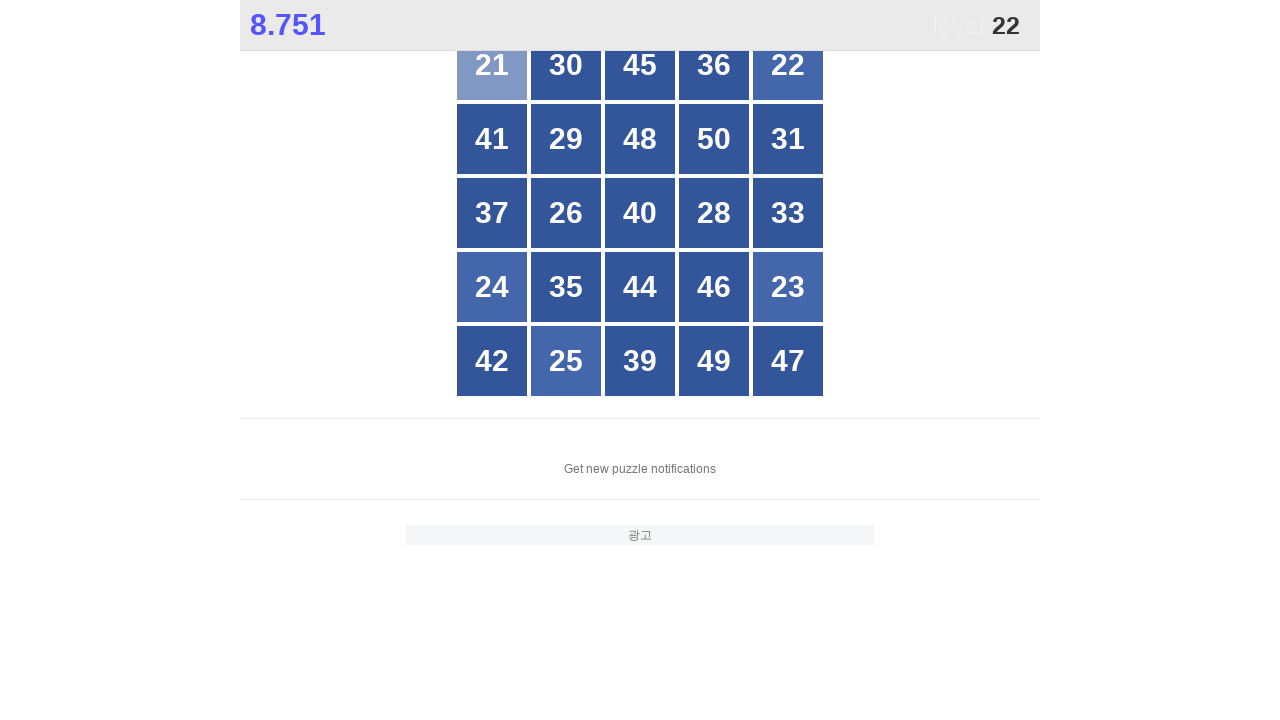

Clicked number 22 in the grid at (788, 65) on //*[@id="grid"]/div[5]
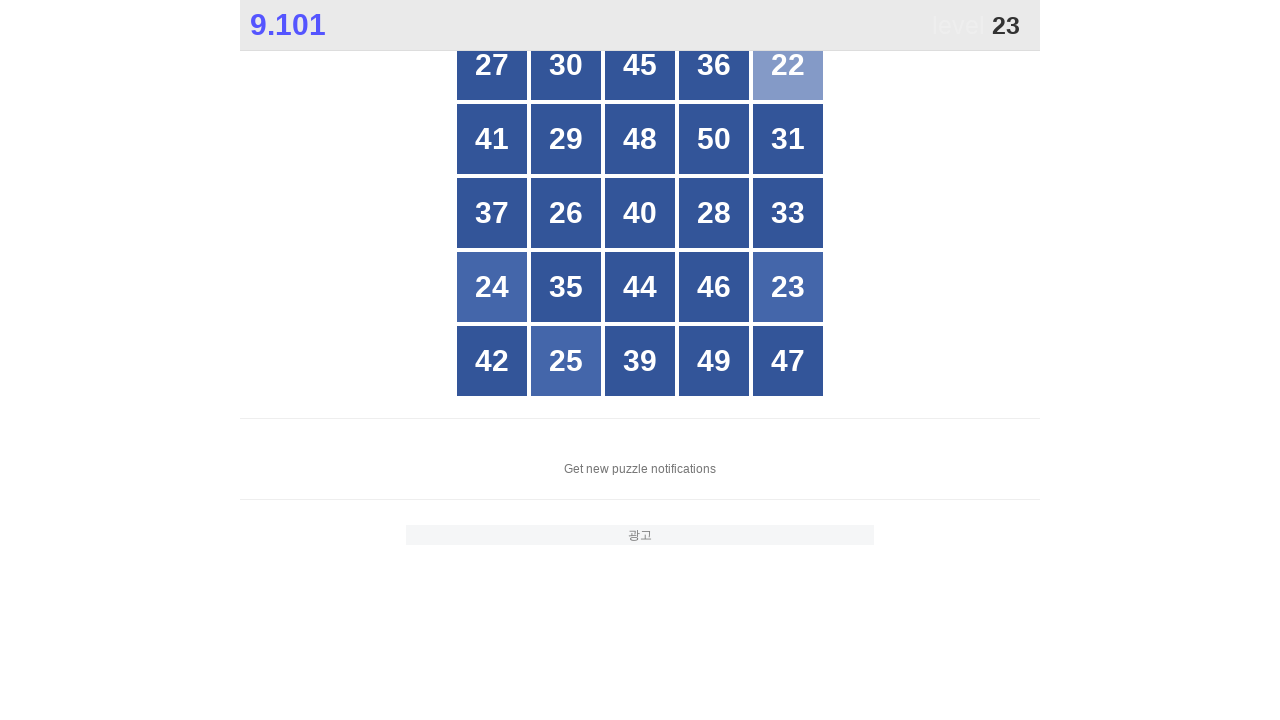

Clicked number 23 in the grid at (788, 287) on //*[@id="grid"]/div[20]
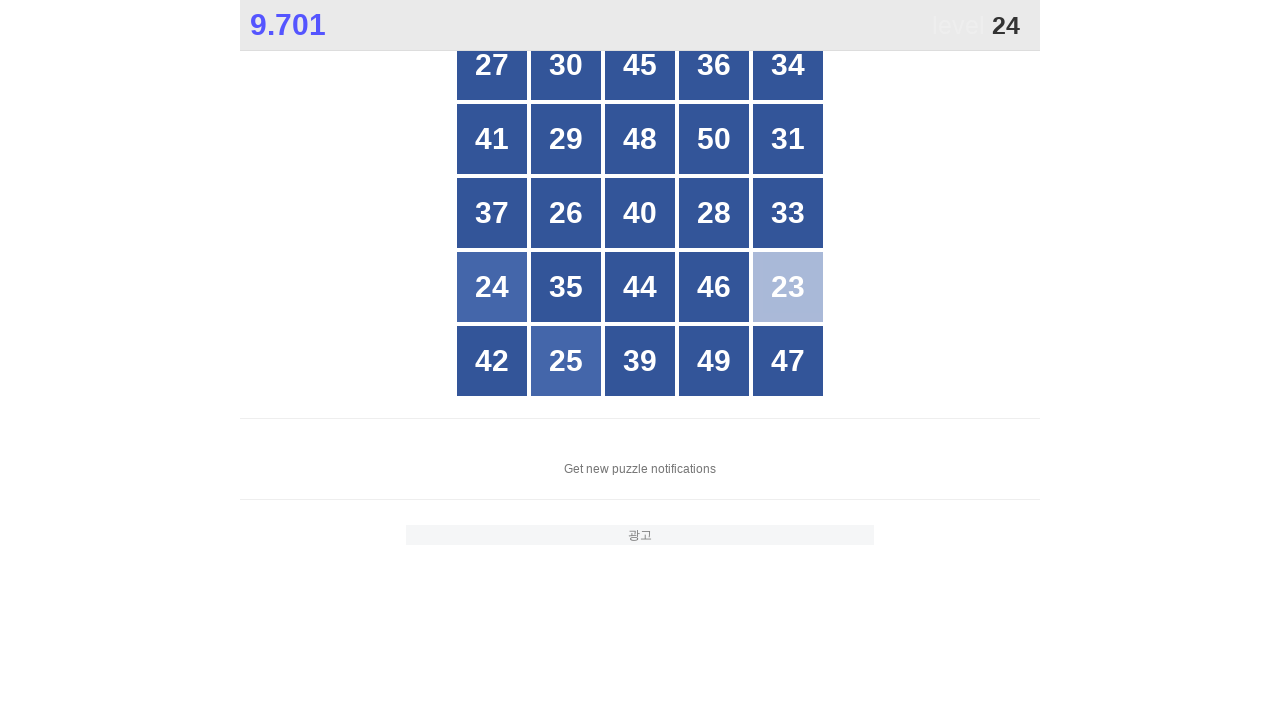

Clicked number 24 in the grid at (492, 287) on //*[@id="grid"]/div[16]
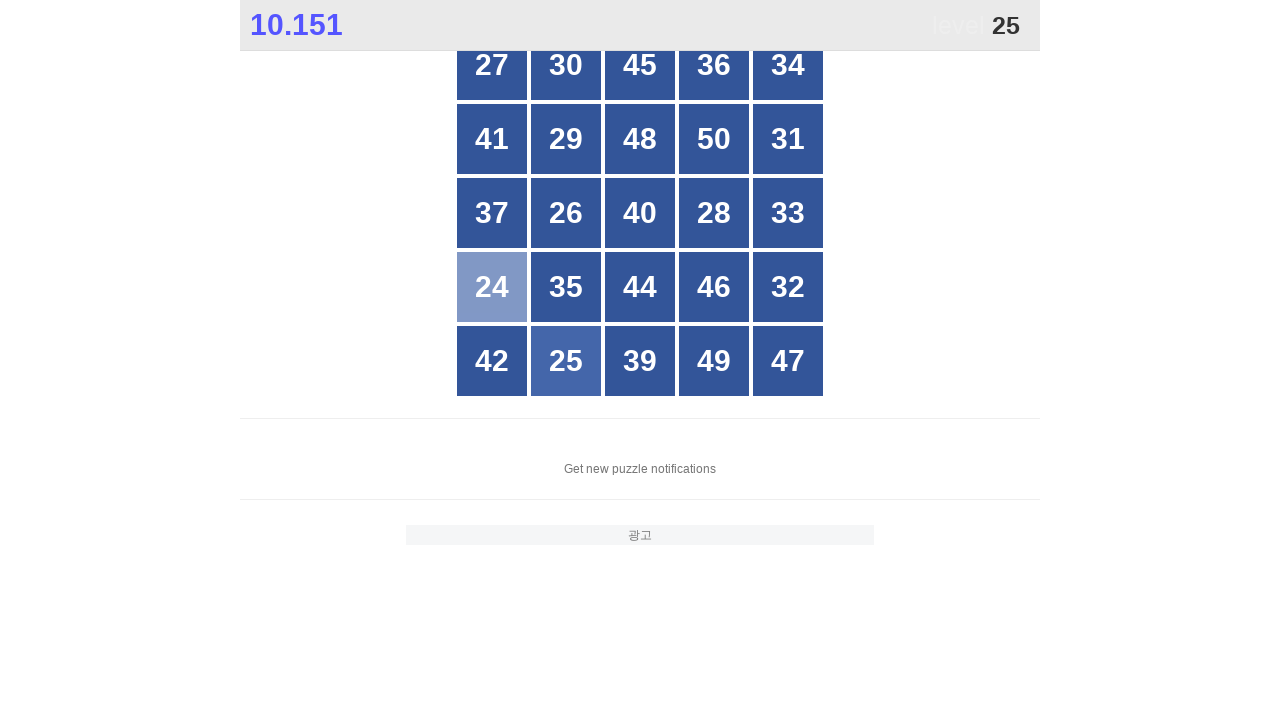

Clicked number 25 in the grid at (566, 361) on //*[@id="grid"]/div[22]
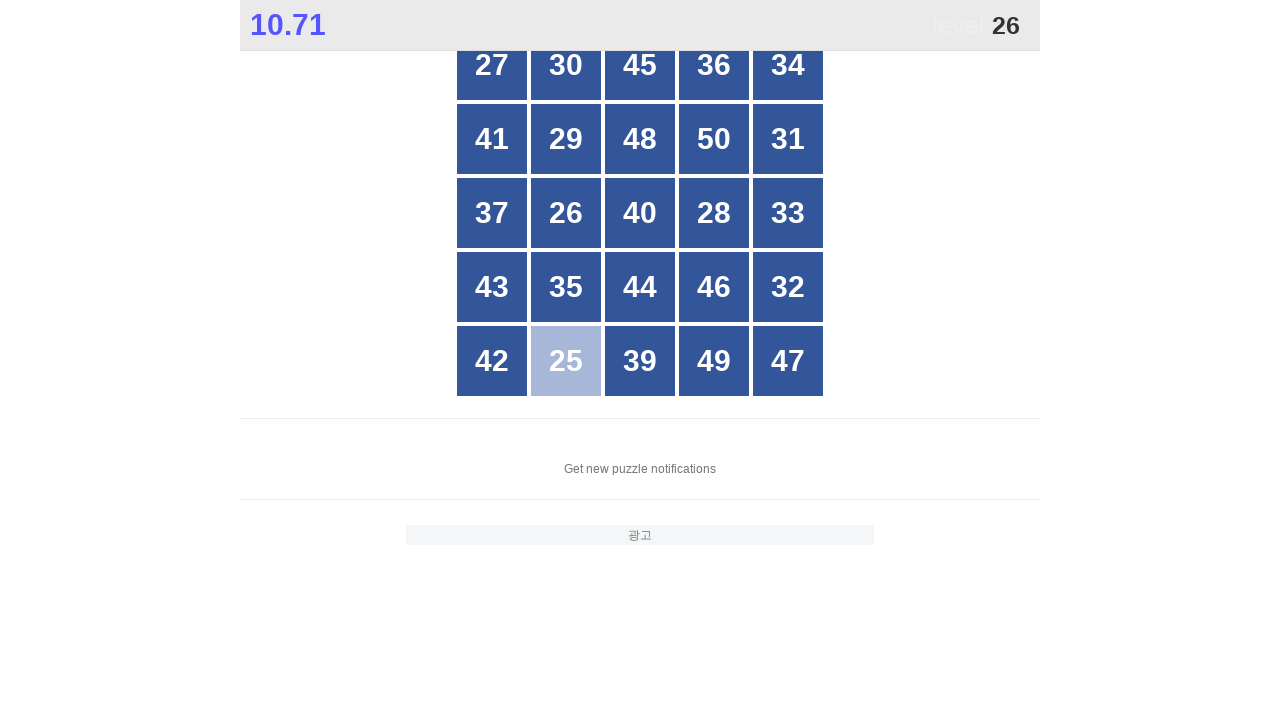

Clicked number 26 in the grid at (566, 213) on //*[@id="grid"]/div[12]
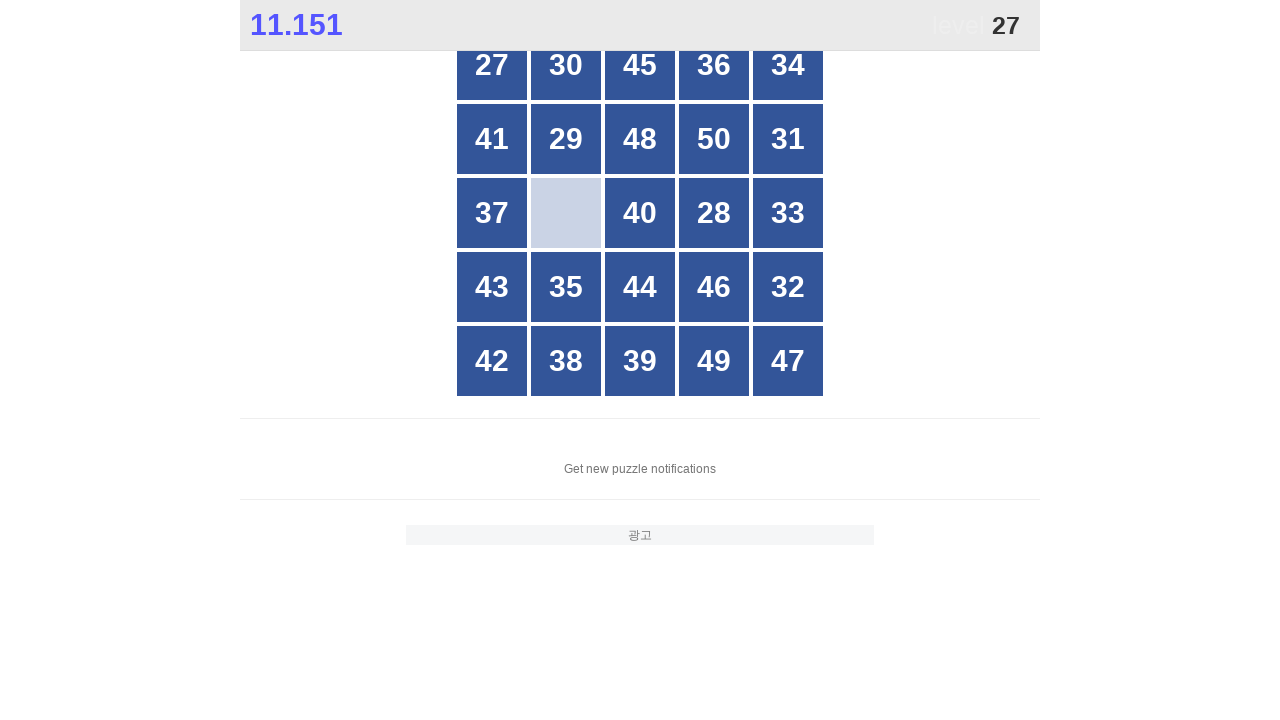

Clicked number 27 in the grid at (492, 65) on //*[@id="grid"]/div[1]
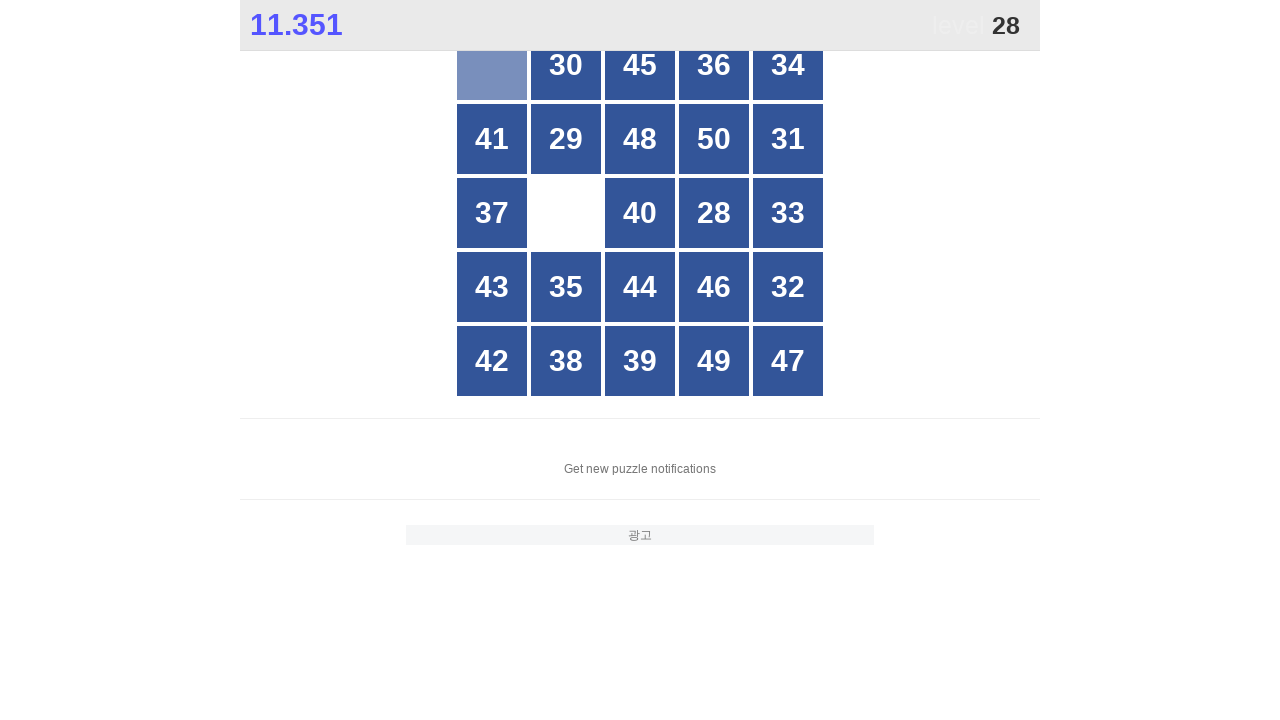

Clicked number 28 in the grid at (714, 213) on //*[@id="grid"]/div[14]
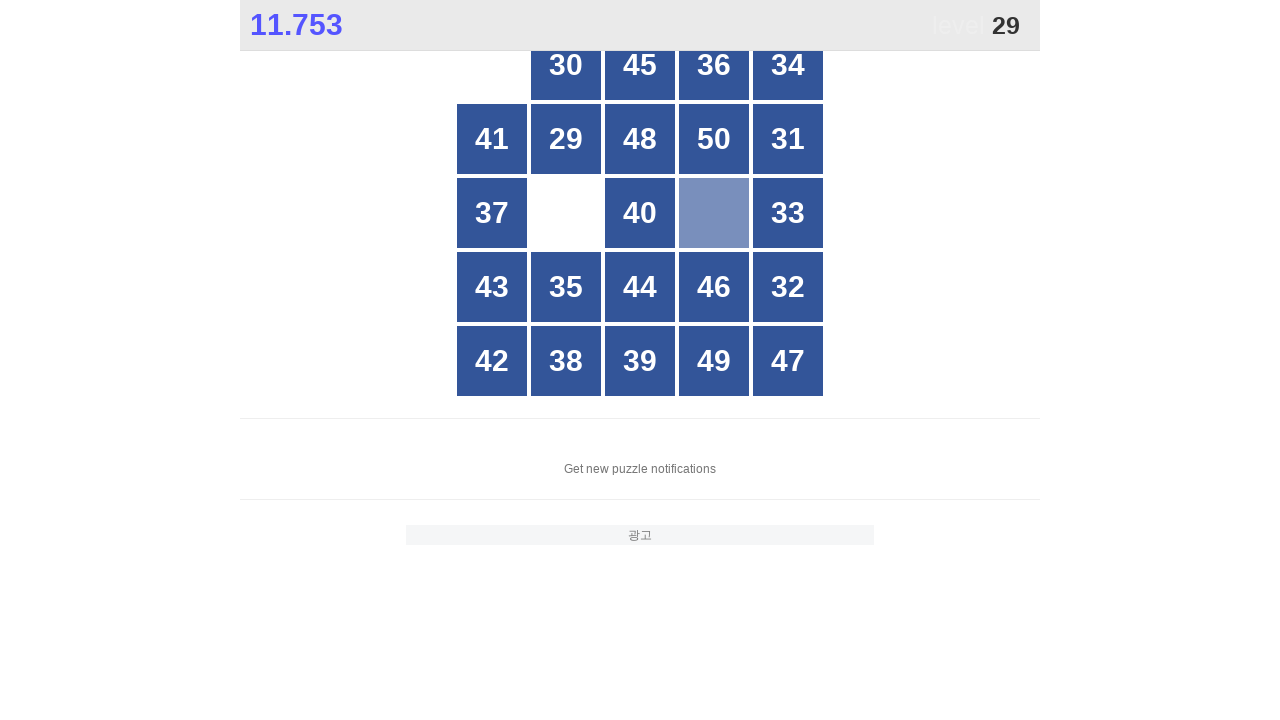

Clicked number 29 in the grid at (566, 139) on //*[@id="grid"]/div[7]
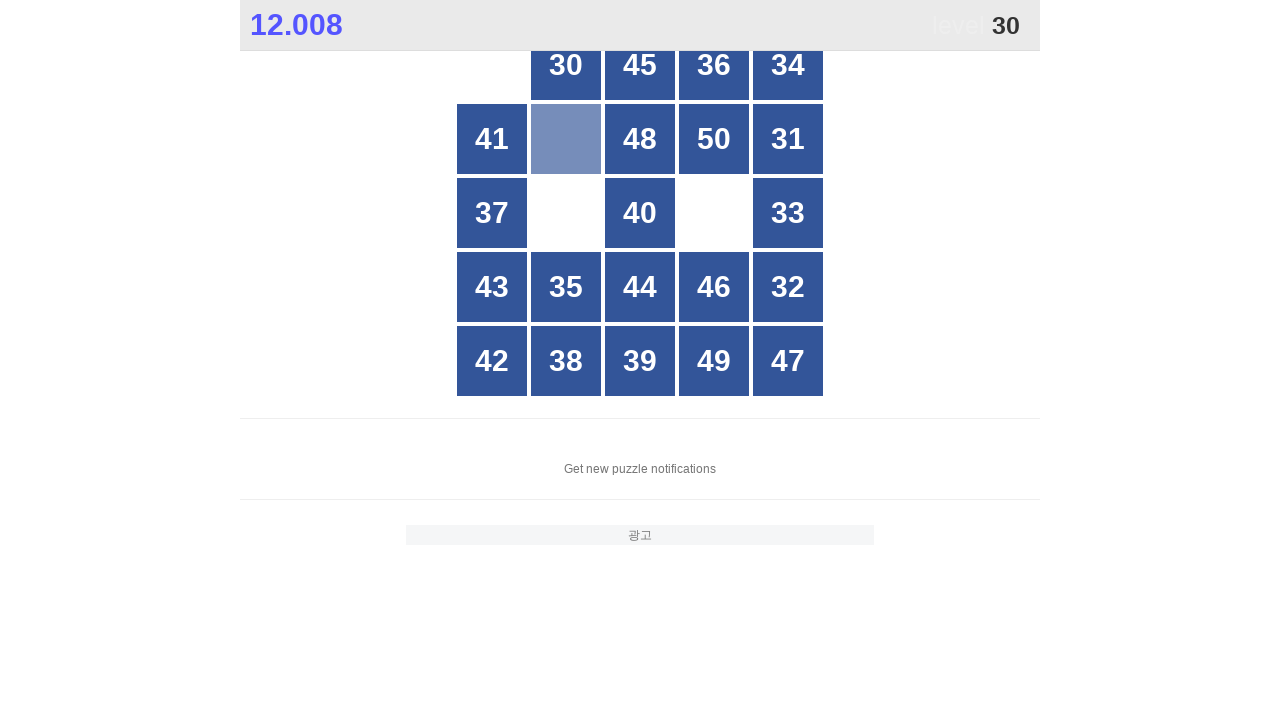

Clicked number 30 in the grid at (566, 65) on //*[@id="grid"]/div[2]
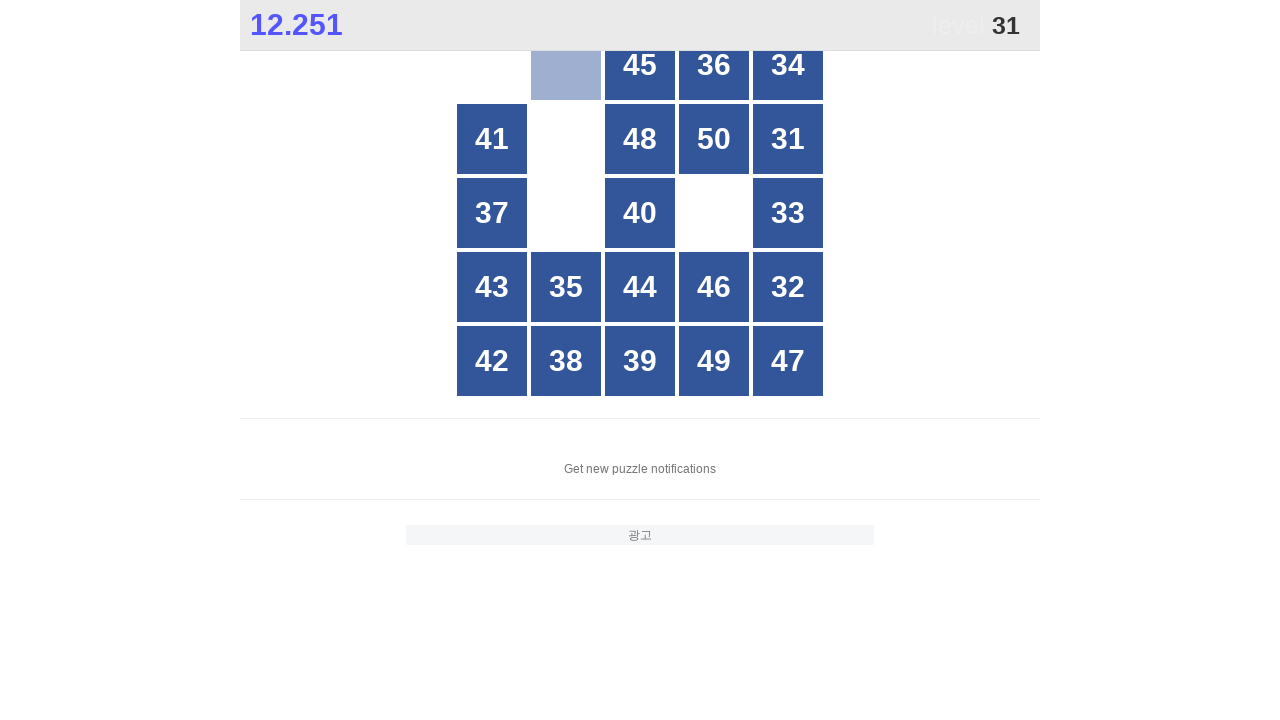

Clicked number 31 in the grid at (788, 139) on //*[@id="grid"]/div[10]
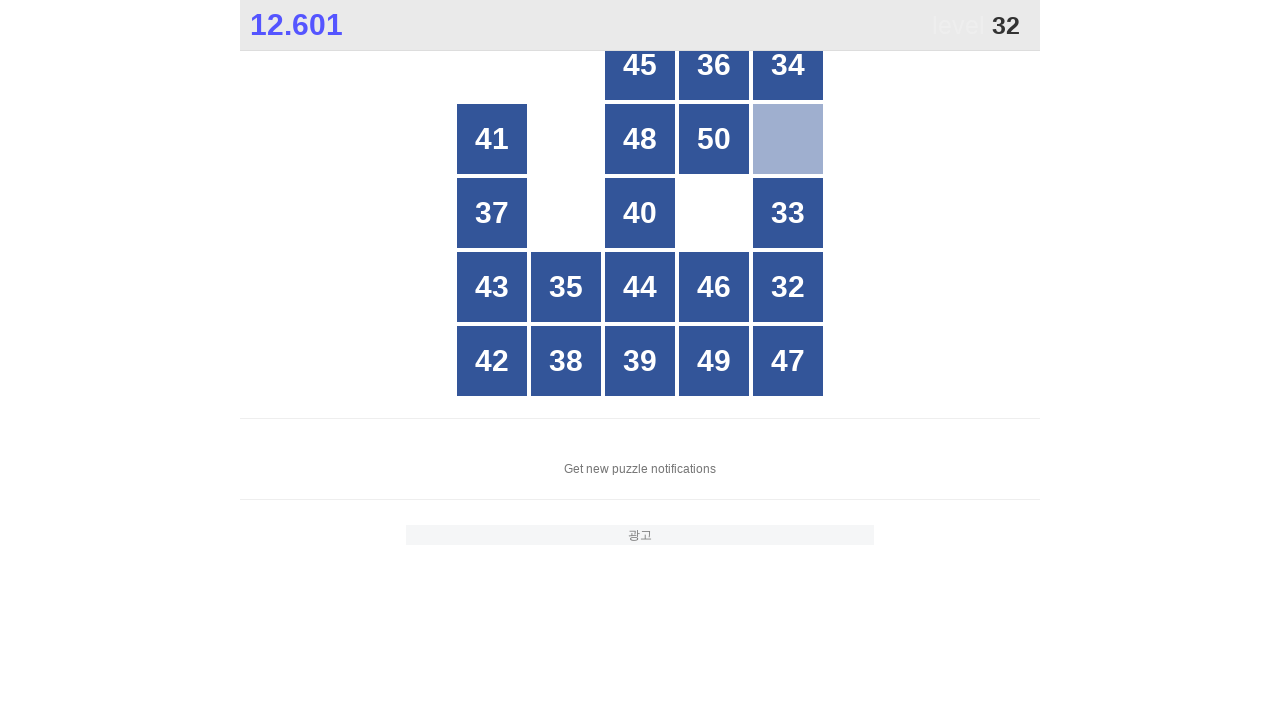

Clicked number 32 in the grid at (788, 287) on //*[@id="grid"]/div[20]
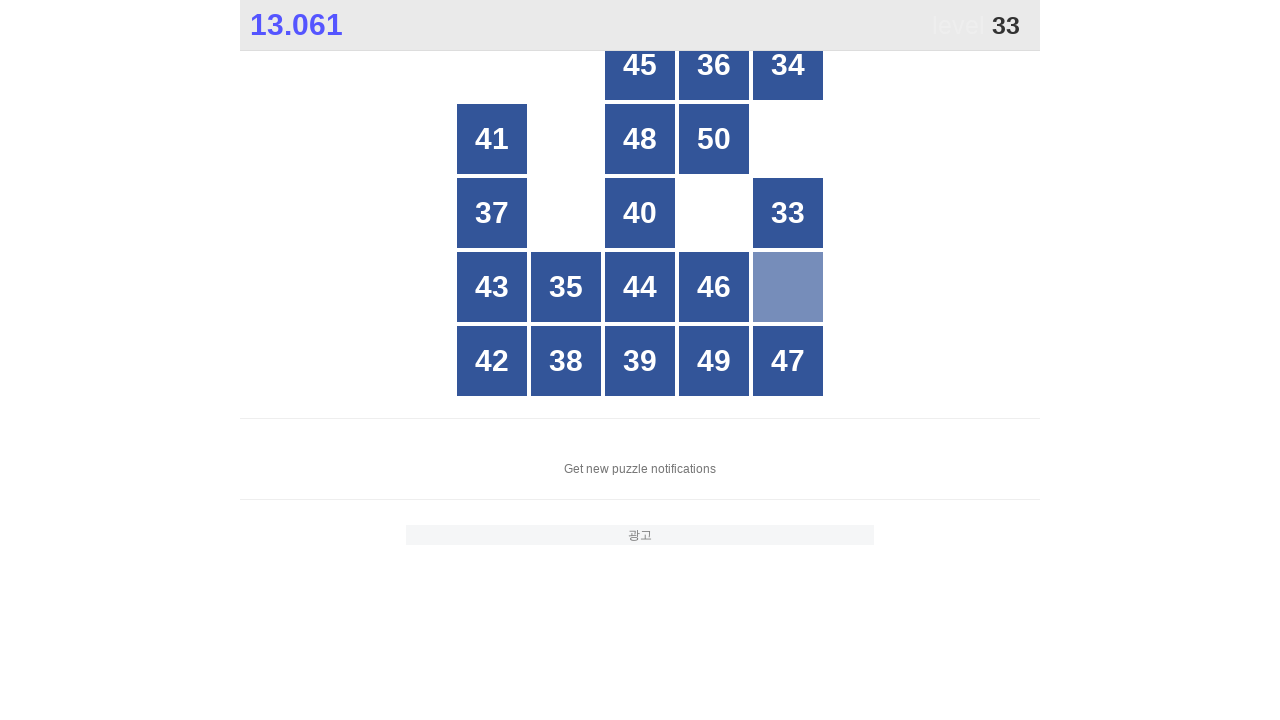

Clicked number 33 in the grid at (788, 213) on //*[@id="grid"]/div[15]
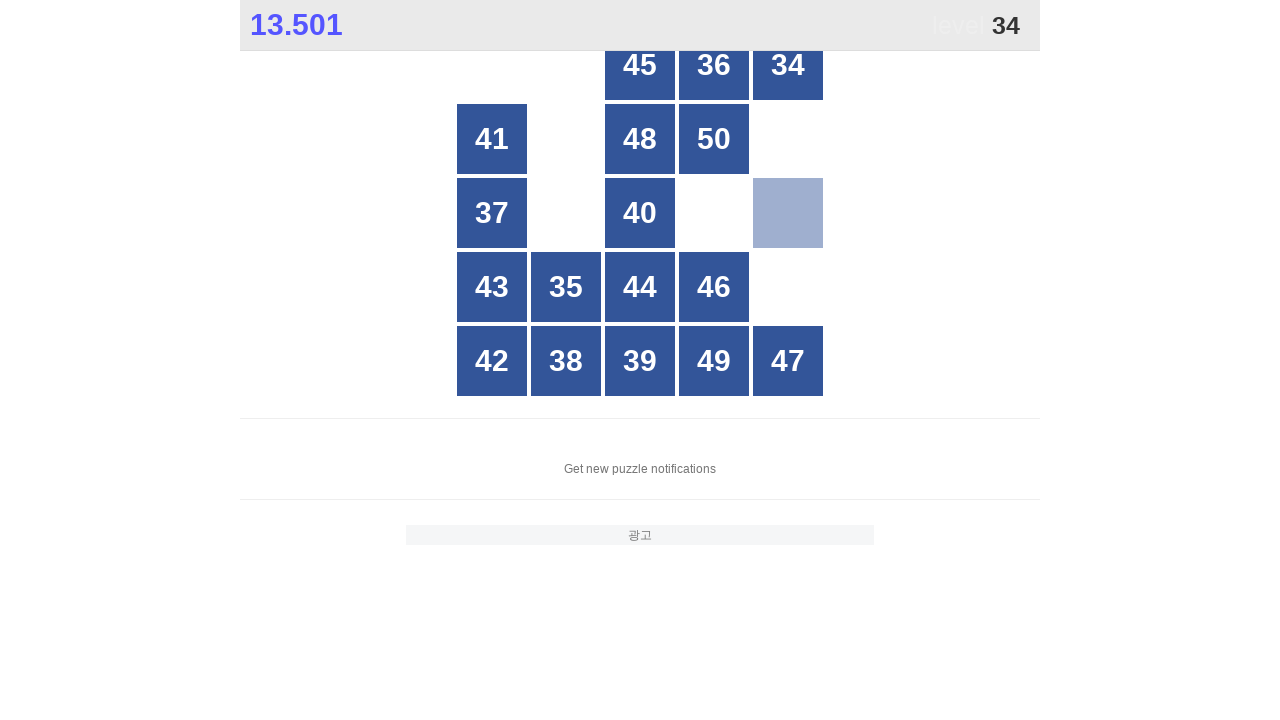

Clicked number 34 in the grid at (788, 65) on //*[@id="grid"]/div[5]
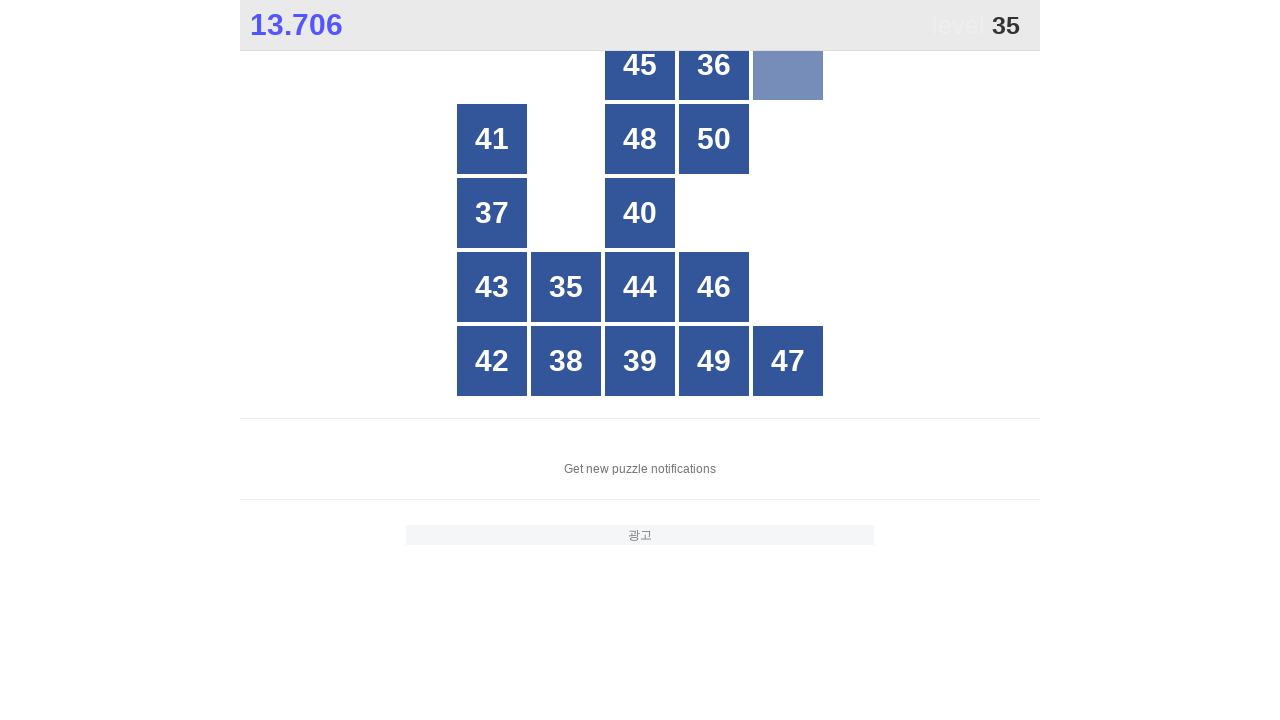

Clicked number 35 in the grid at (566, 287) on //*[@id="grid"]/div[17]
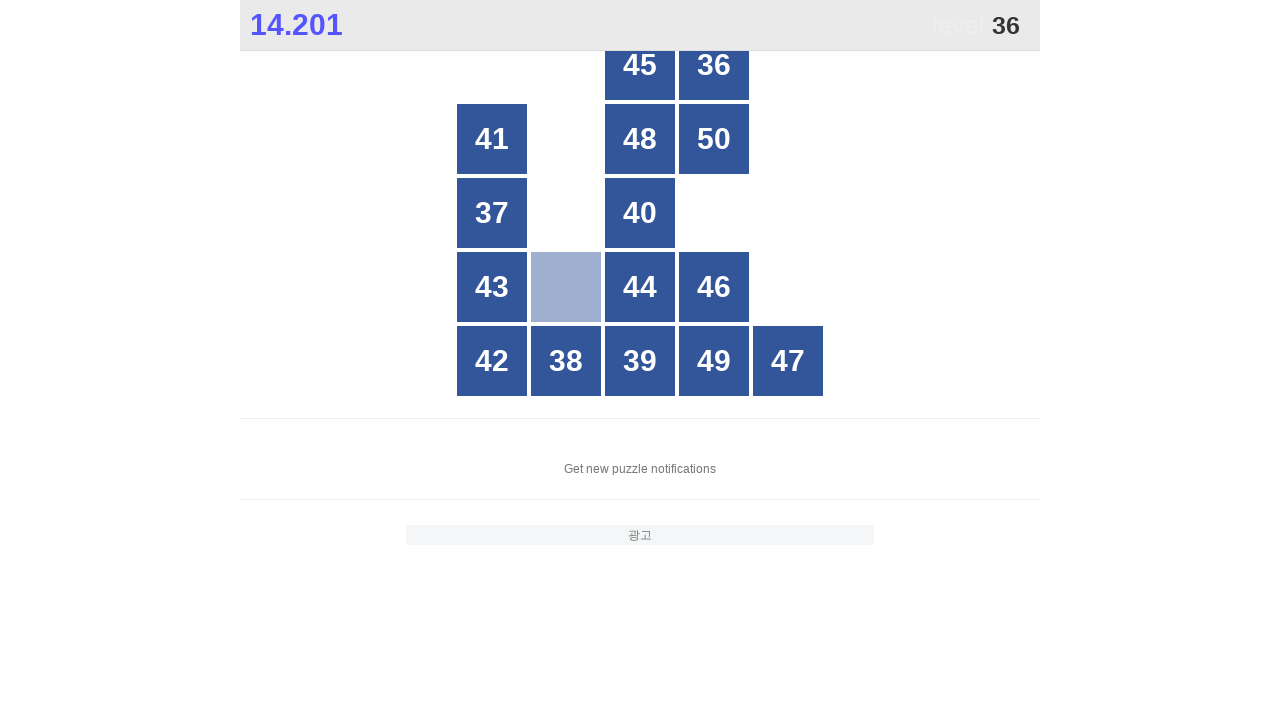

Clicked number 36 in the grid at (714, 65) on //*[@id="grid"]/div[4]
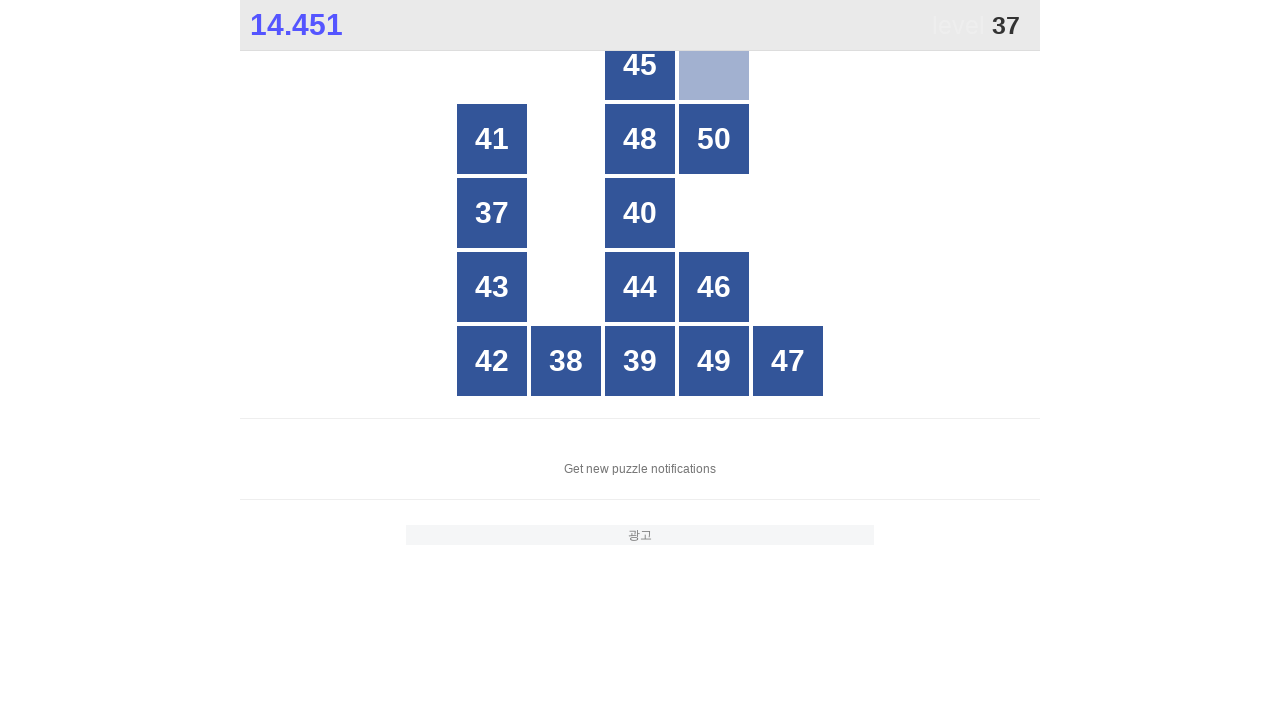

Clicked number 37 in the grid at (492, 213) on //*[@id="grid"]/div[11]
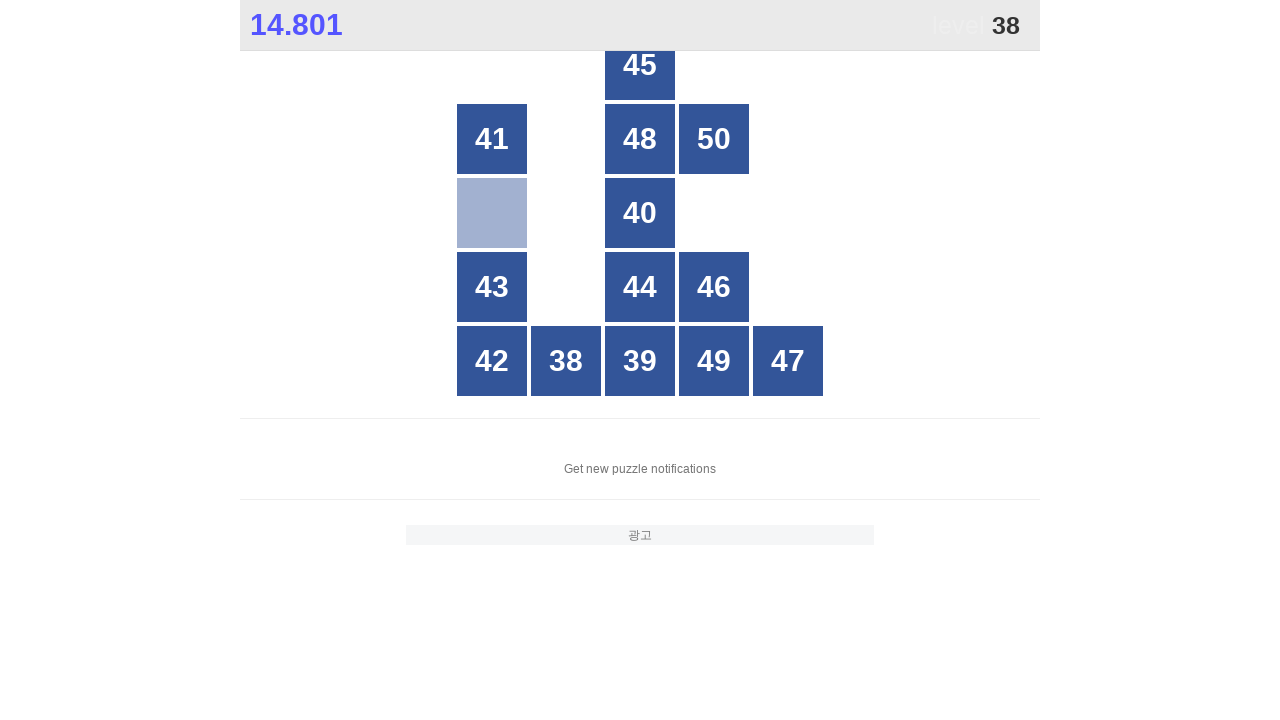

Clicked number 38 in the grid at (566, 361) on //*[@id="grid"]/div[22]
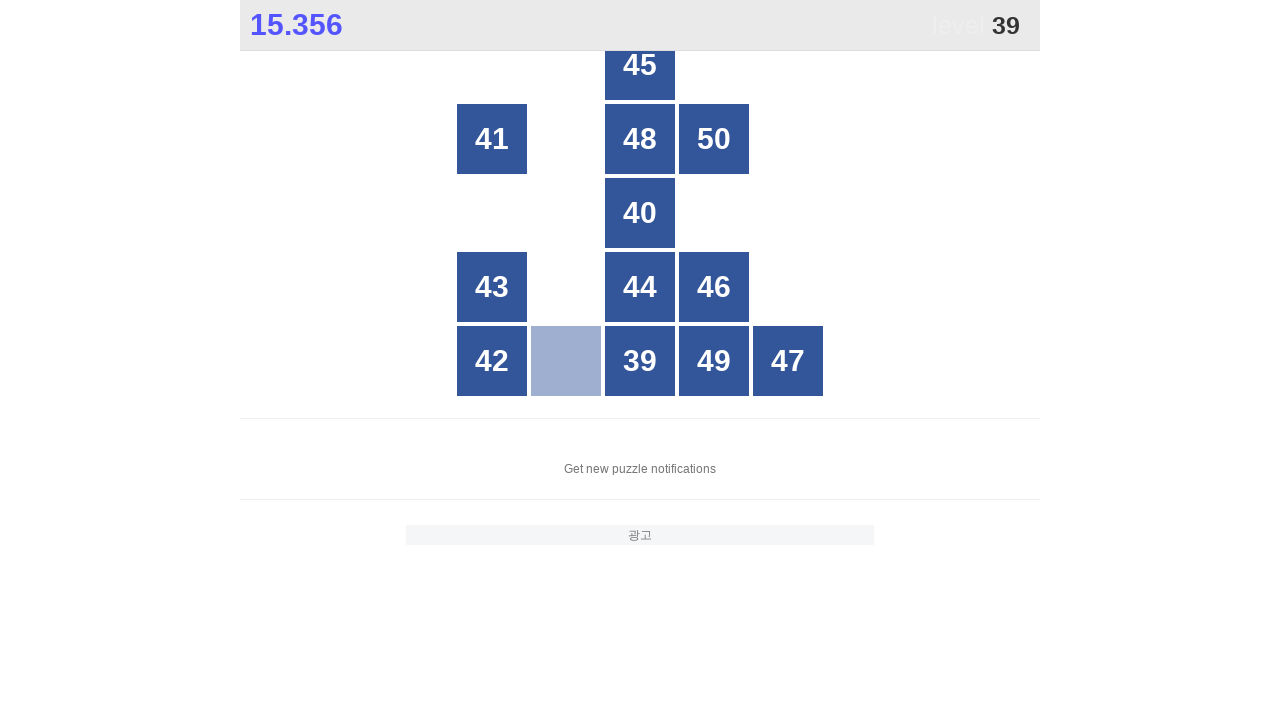

Clicked number 39 in the grid at (640, 361) on //*[@id="grid"]/div[23]
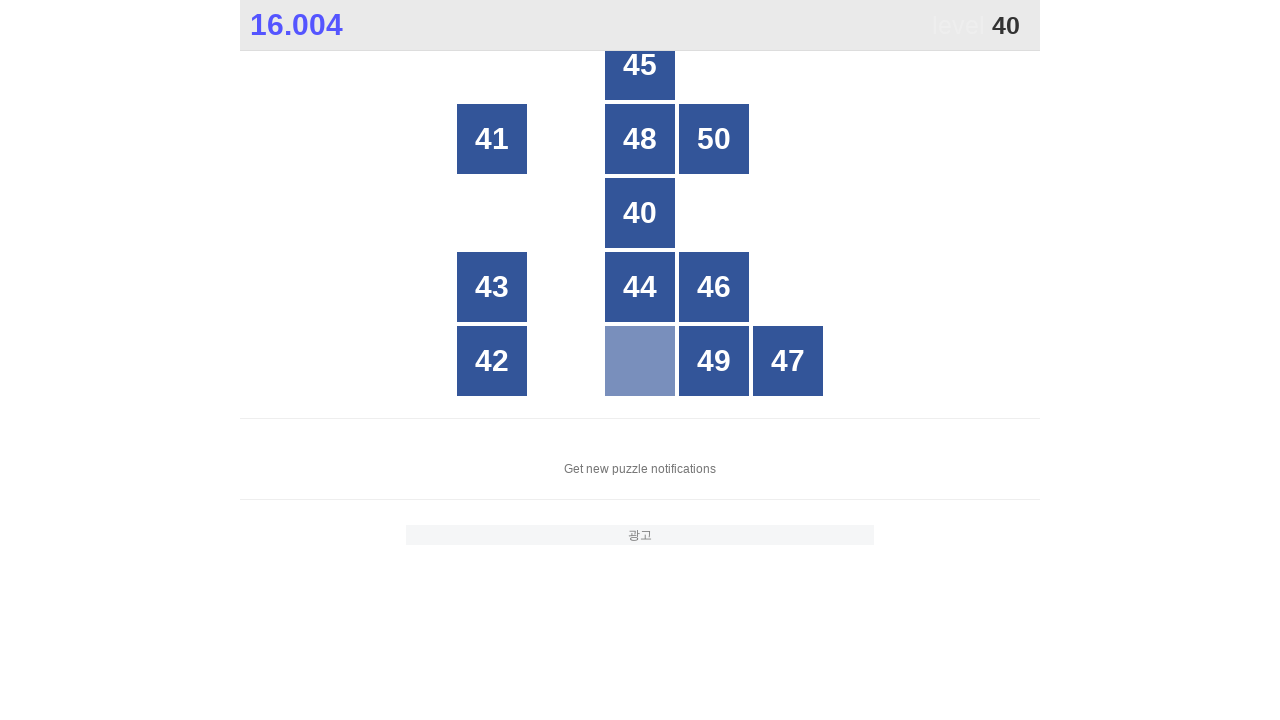

Clicked number 40 in the grid at (640, 213) on //*[@id="grid"]/div[13]
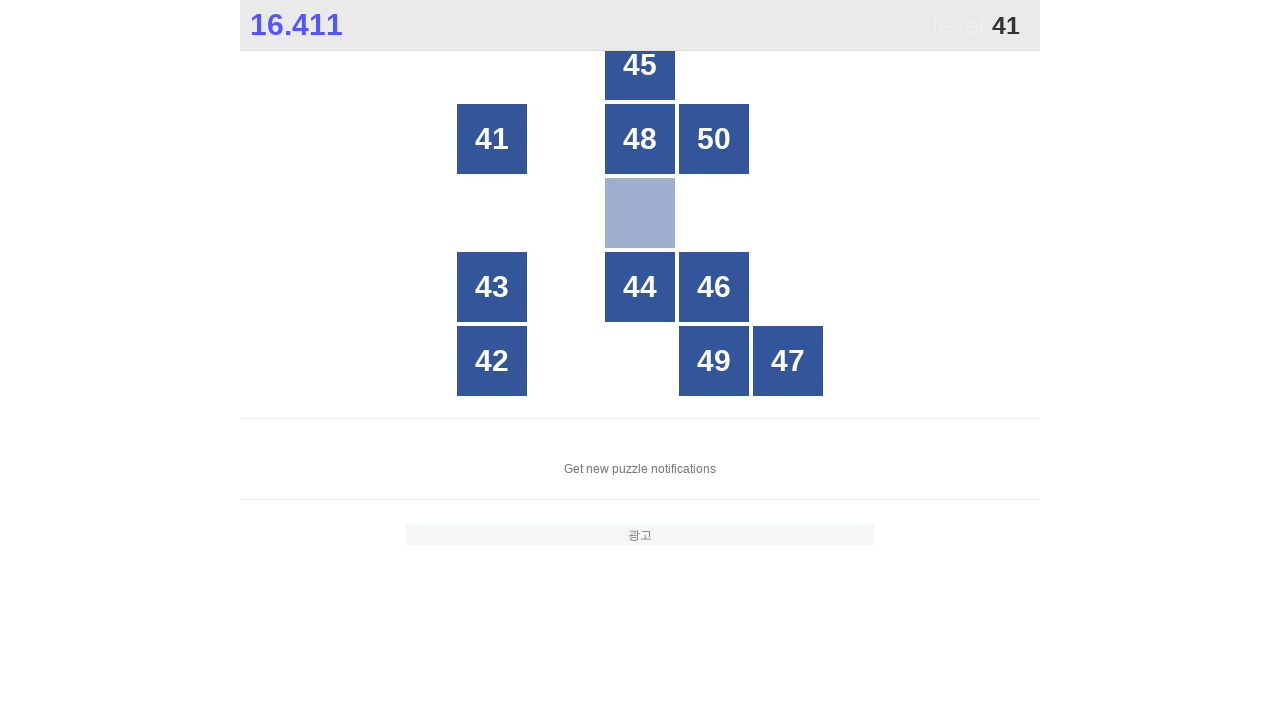

Clicked number 41 in the grid at (492, 139) on //*[@id="grid"]/div[6]
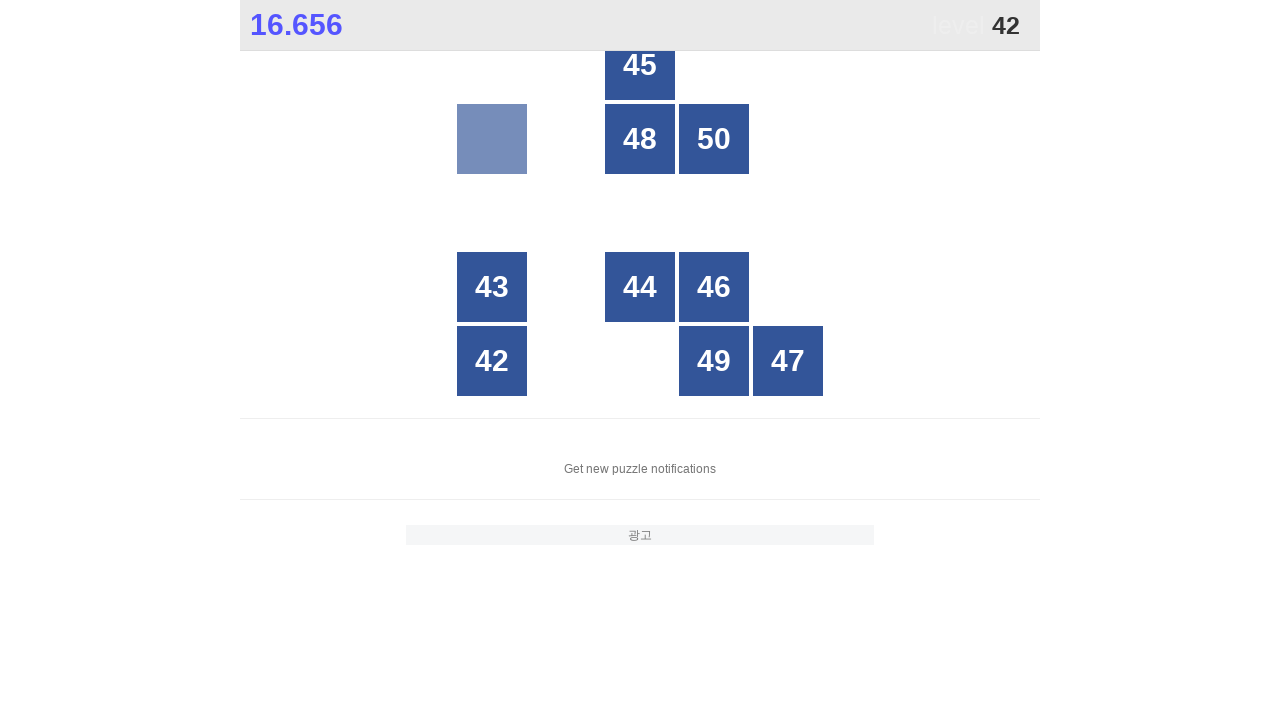

Clicked number 42 in the grid at (492, 361) on //*[@id="grid"]/div[21]
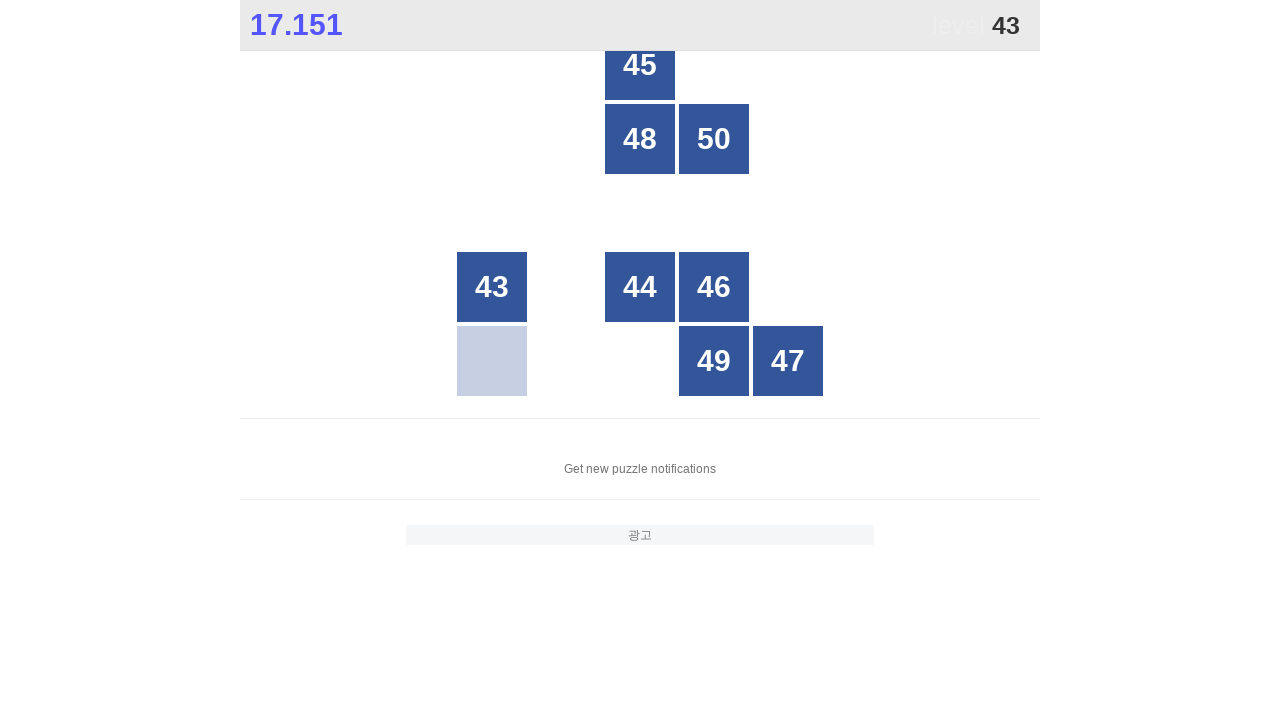

Clicked number 43 in the grid at (492, 287) on //*[@id="grid"]/div[16]
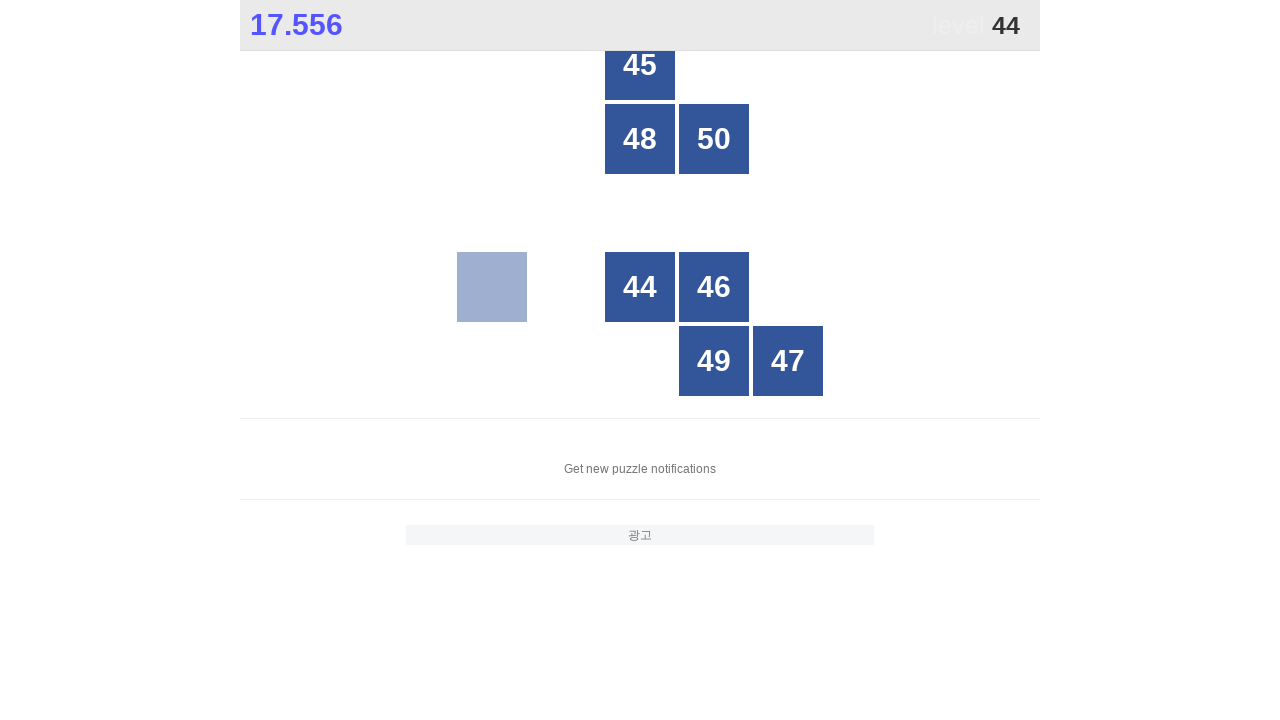

Clicked number 44 in the grid at (640, 287) on //*[@id="grid"]/div[18]
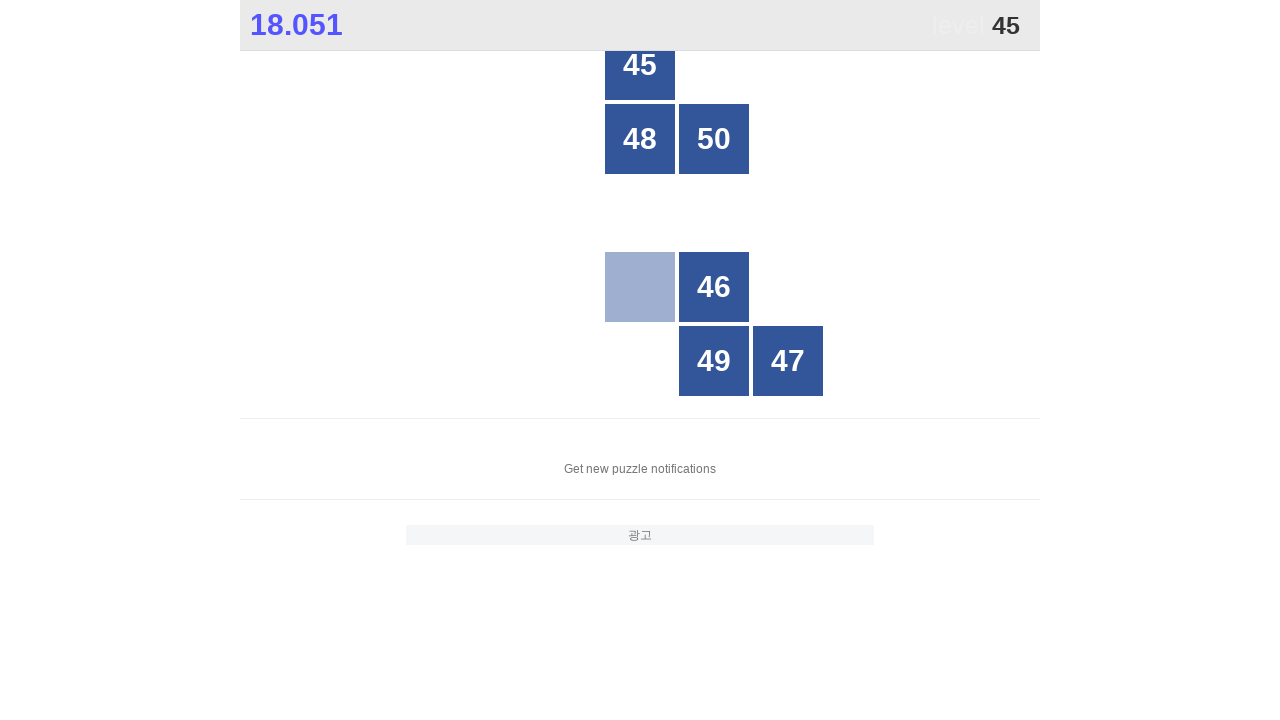

Clicked number 45 in the grid at (640, 65) on //*[@id="grid"]/div[3]
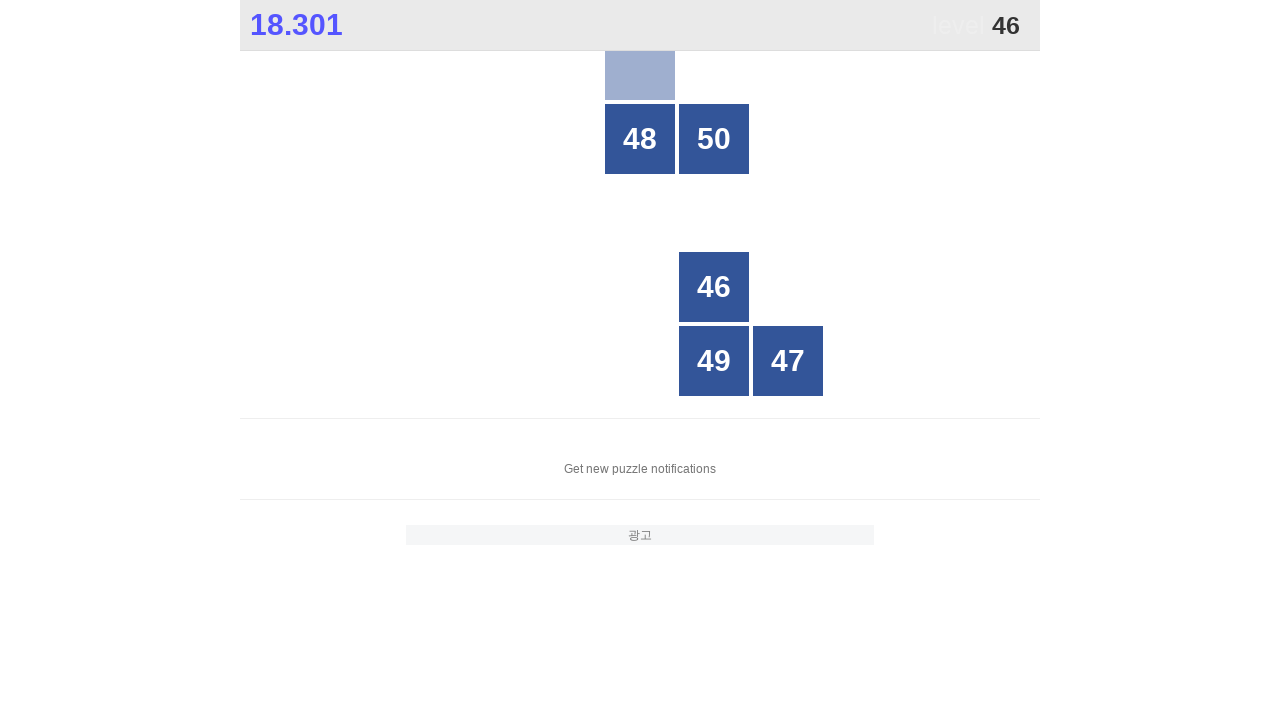

Clicked number 46 in the grid at (714, 287) on //*[@id="grid"]/div[19]
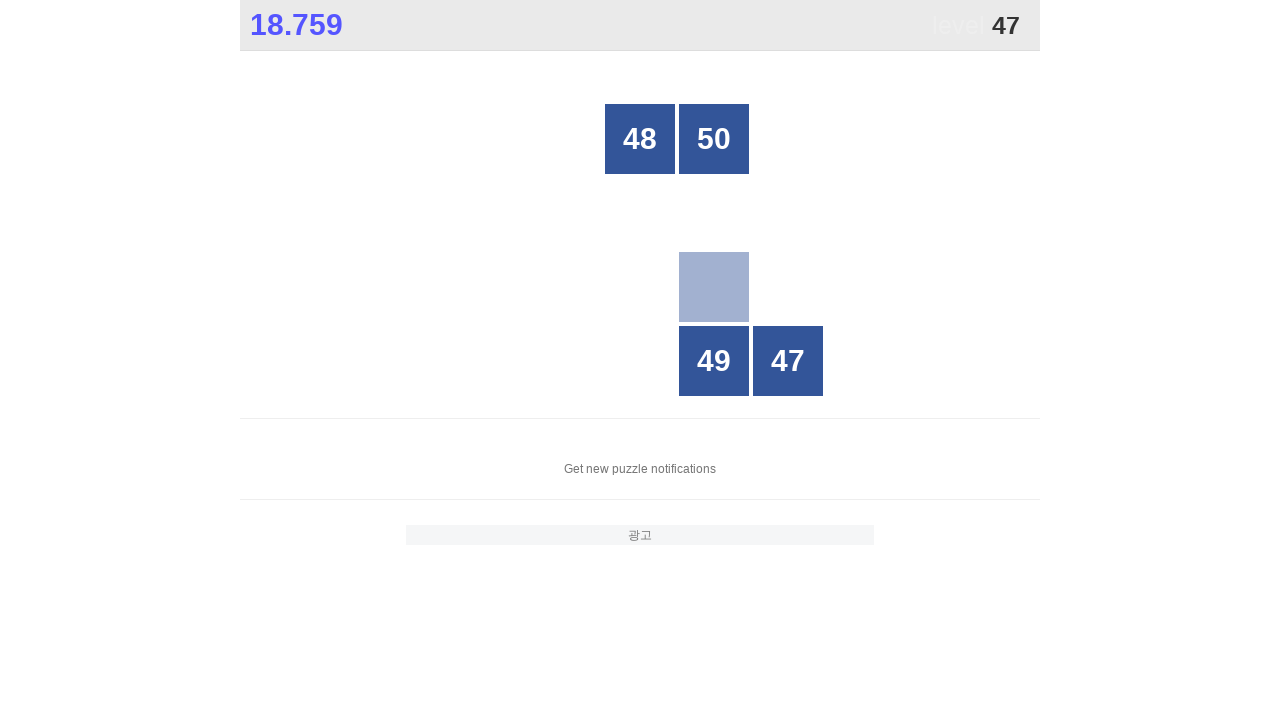

Clicked number 47 in the grid at (788, 361) on //*[@id="grid"]/div[25]
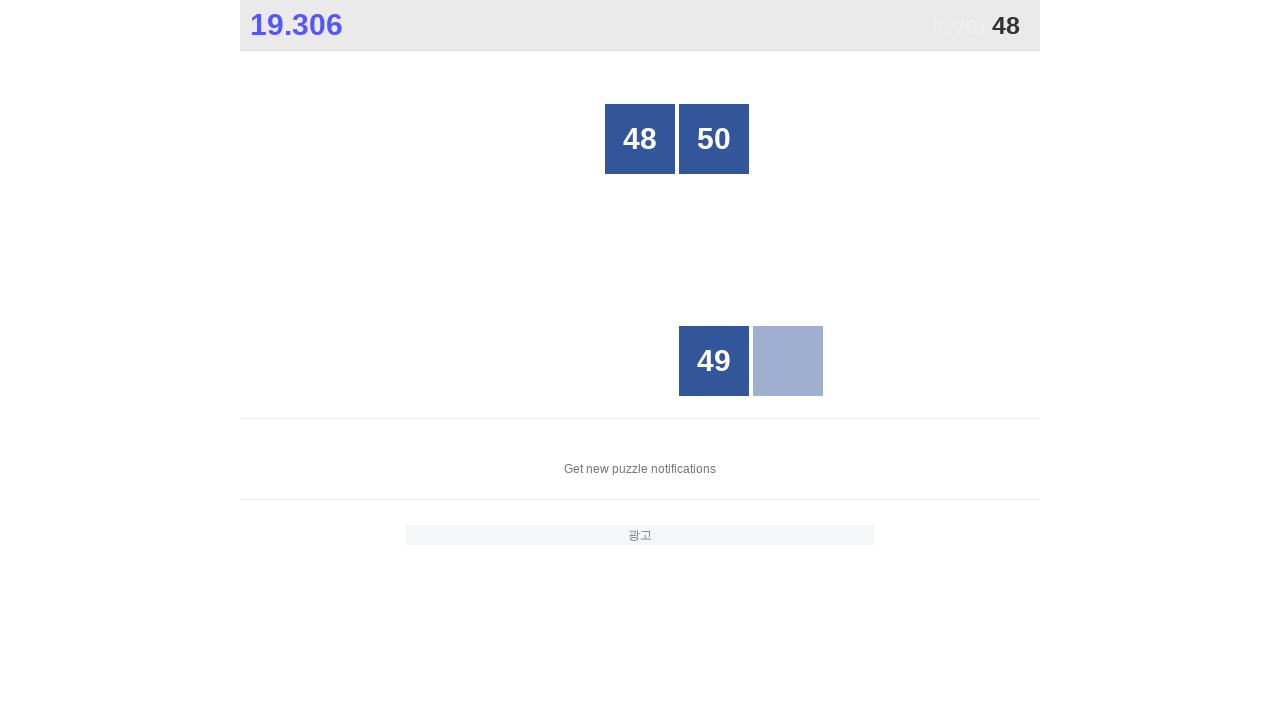

Clicked number 48 in the grid at (640, 139) on //*[@id="grid"]/div[8]
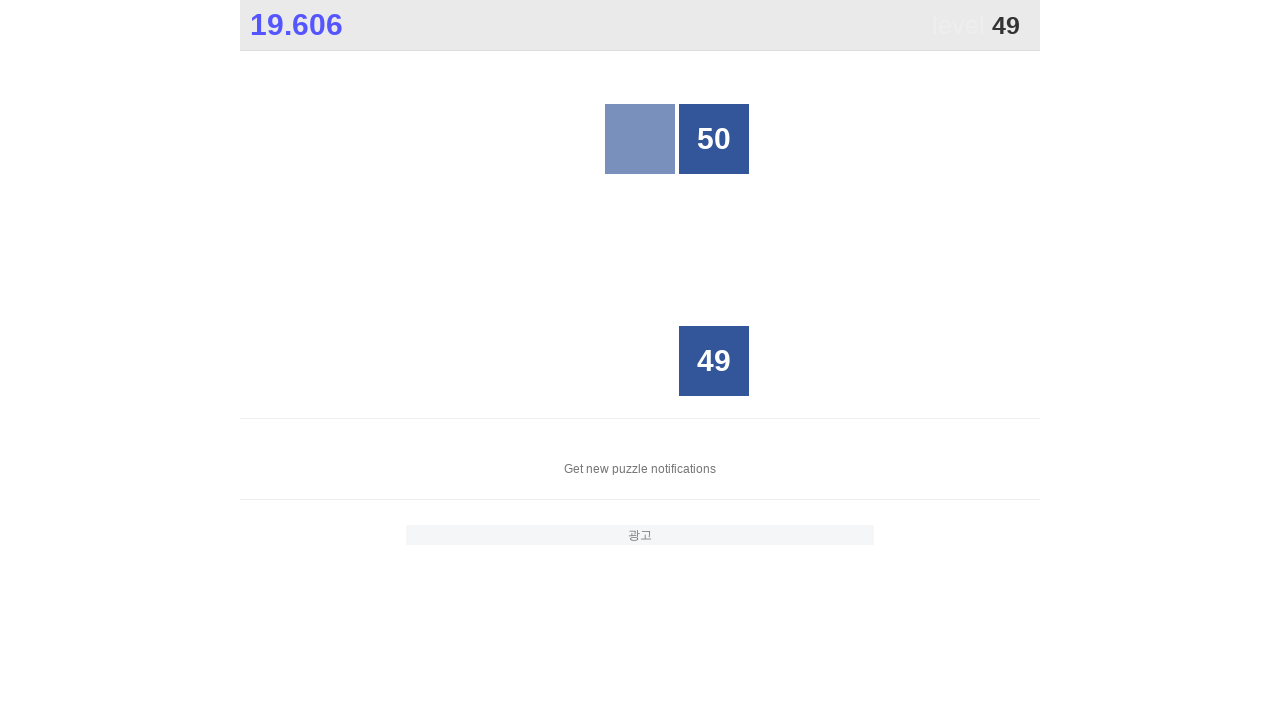

Clicked number 49 in the grid at (714, 361) on //*[@id="grid"]/div[24]
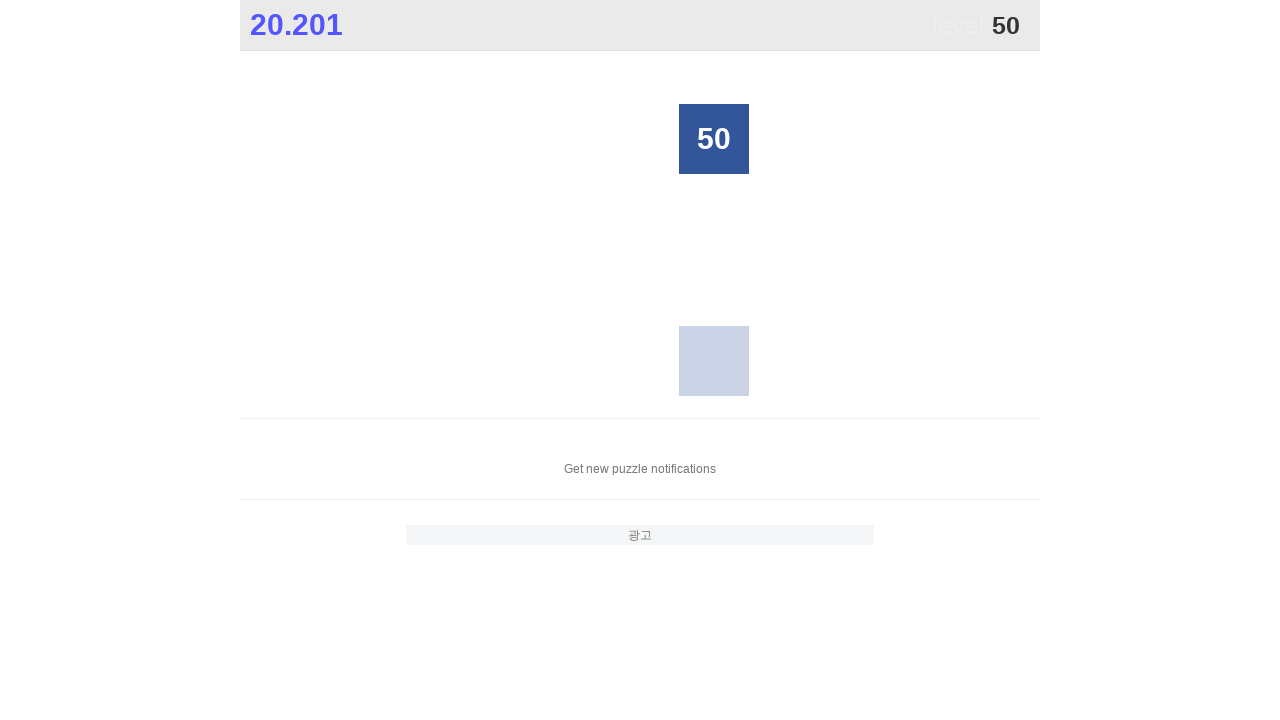

Clicked number 50 in the grid at (714, 139) on //*[@id="grid"]/div[9]
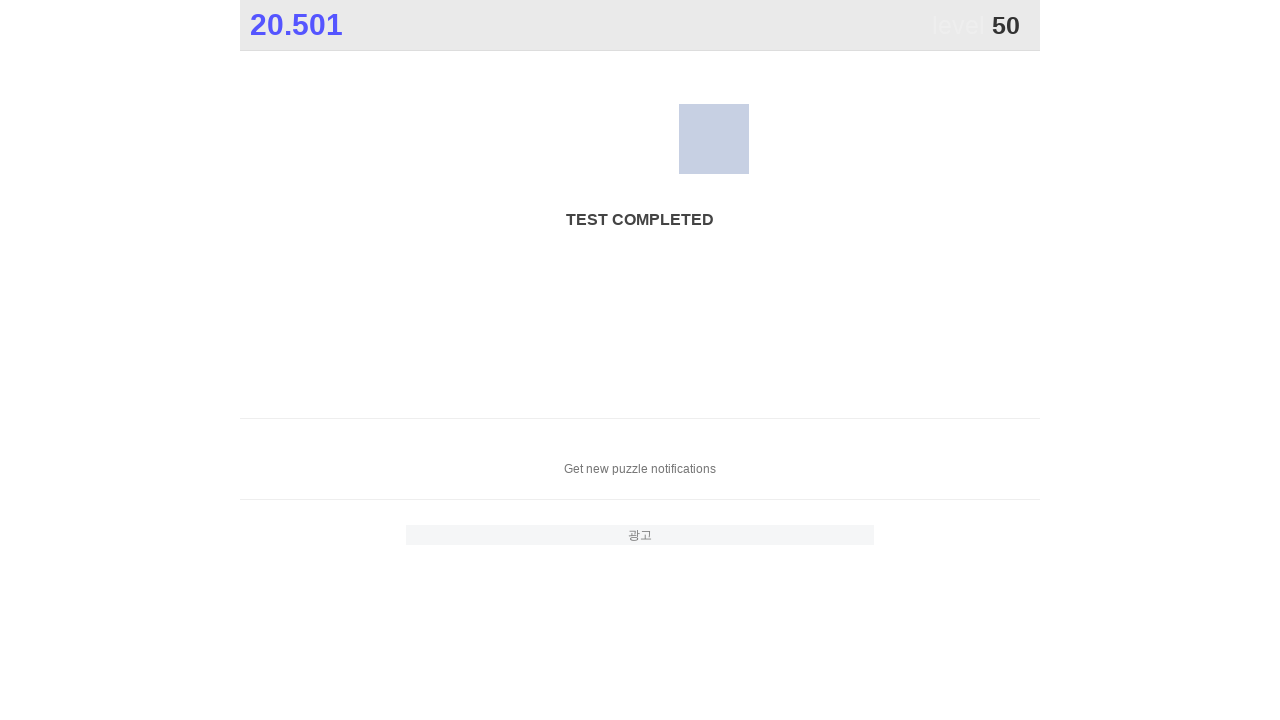

Waited 3 seconds to see the final result
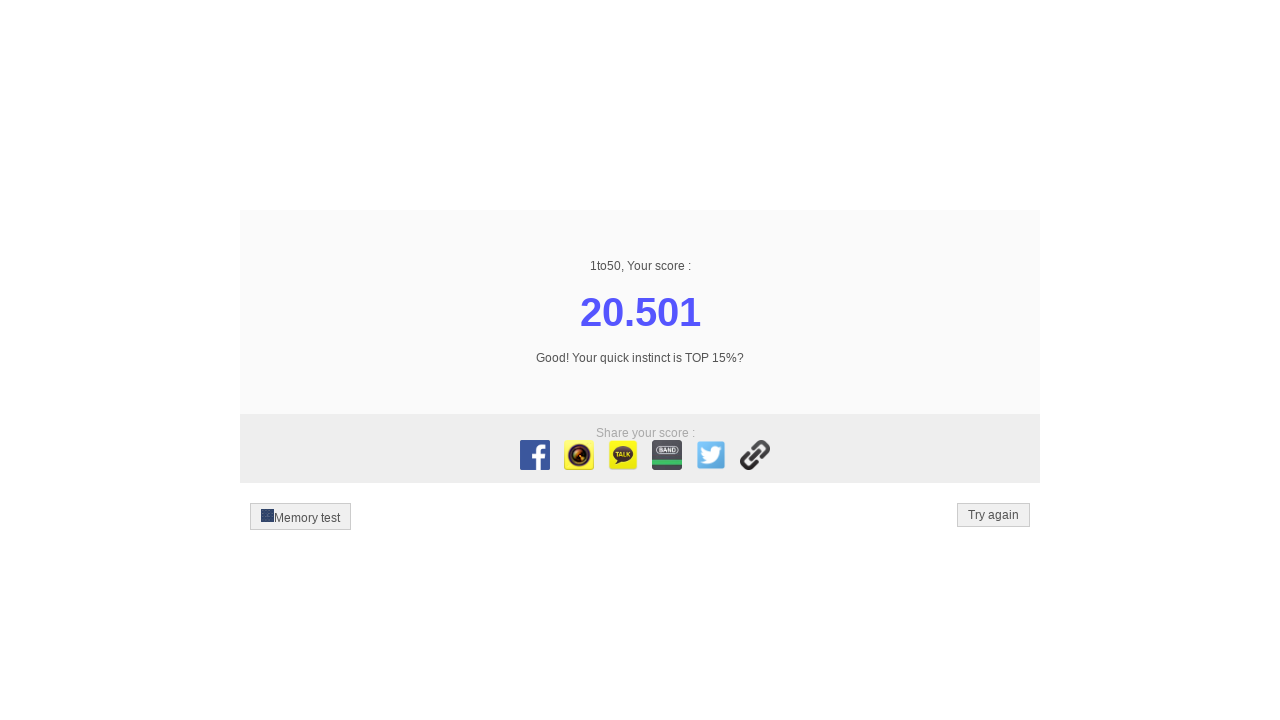

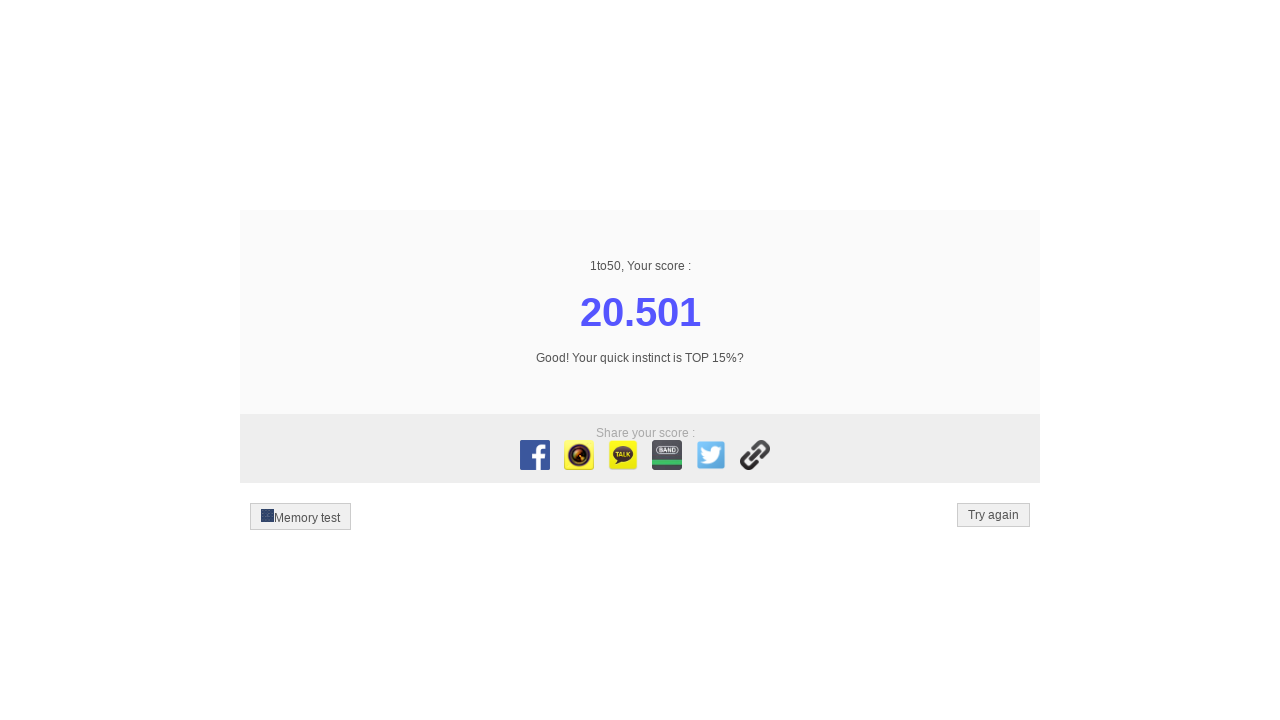